Tests selecting all checkboxes on the page and verifying they are all checked

Starting URL: https://automationfc.github.io/multiple-fields/

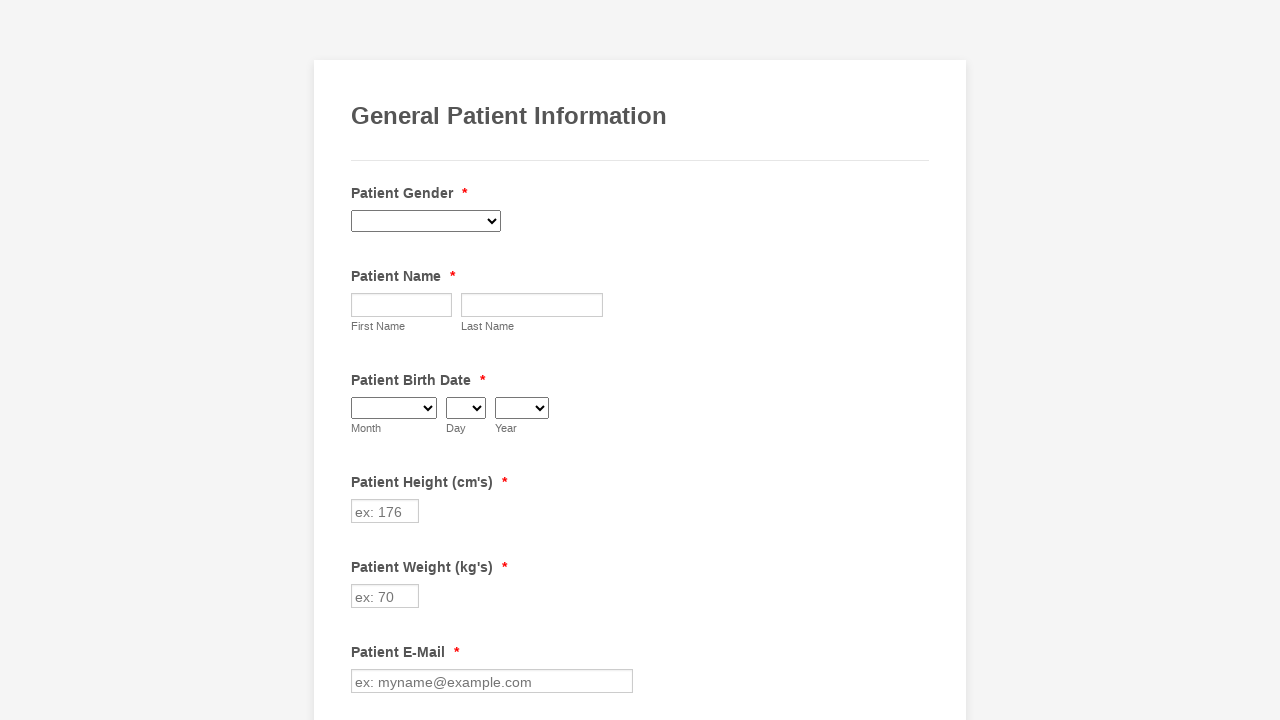

Located all checkboxes on the page
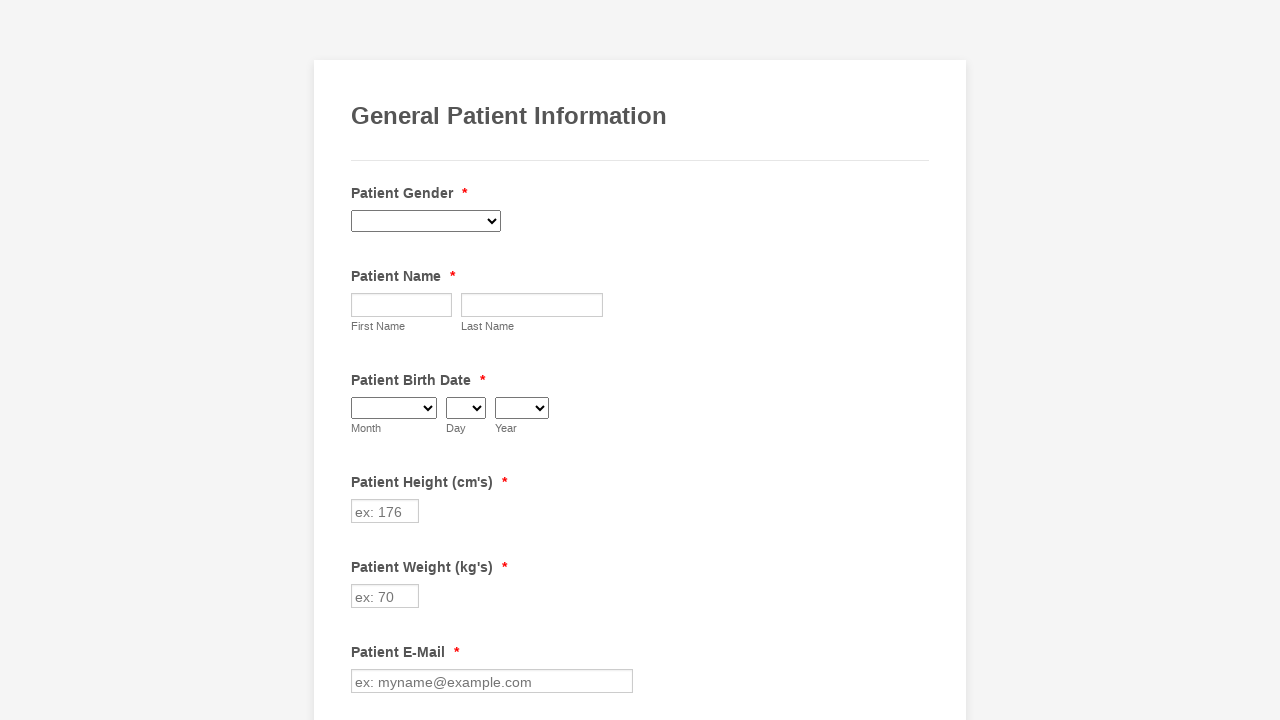

Clicked unchecked checkbox to select it at (362, 360) on xpath=//input[@type='checkbox'] >> nth=0
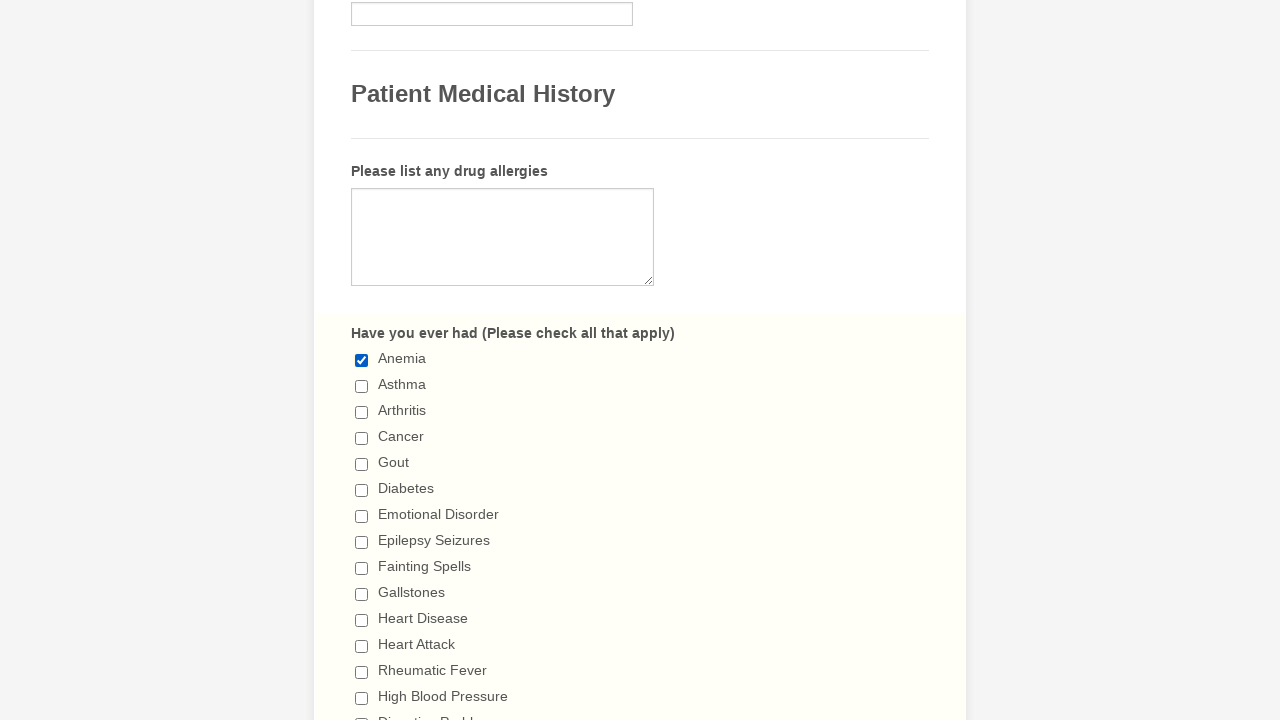

Clicked unchecked checkbox to select it at (362, 386) on xpath=//input[@type='checkbox'] >> nth=1
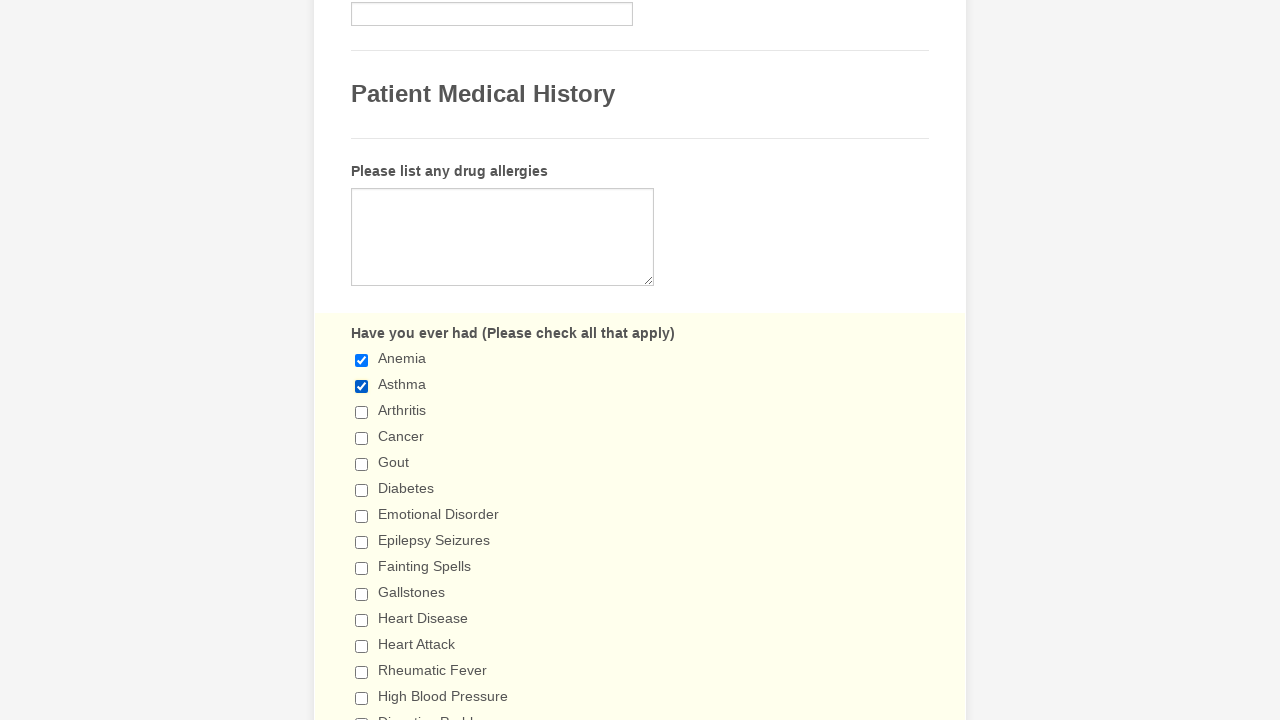

Clicked unchecked checkbox to select it at (362, 412) on xpath=//input[@type='checkbox'] >> nth=2
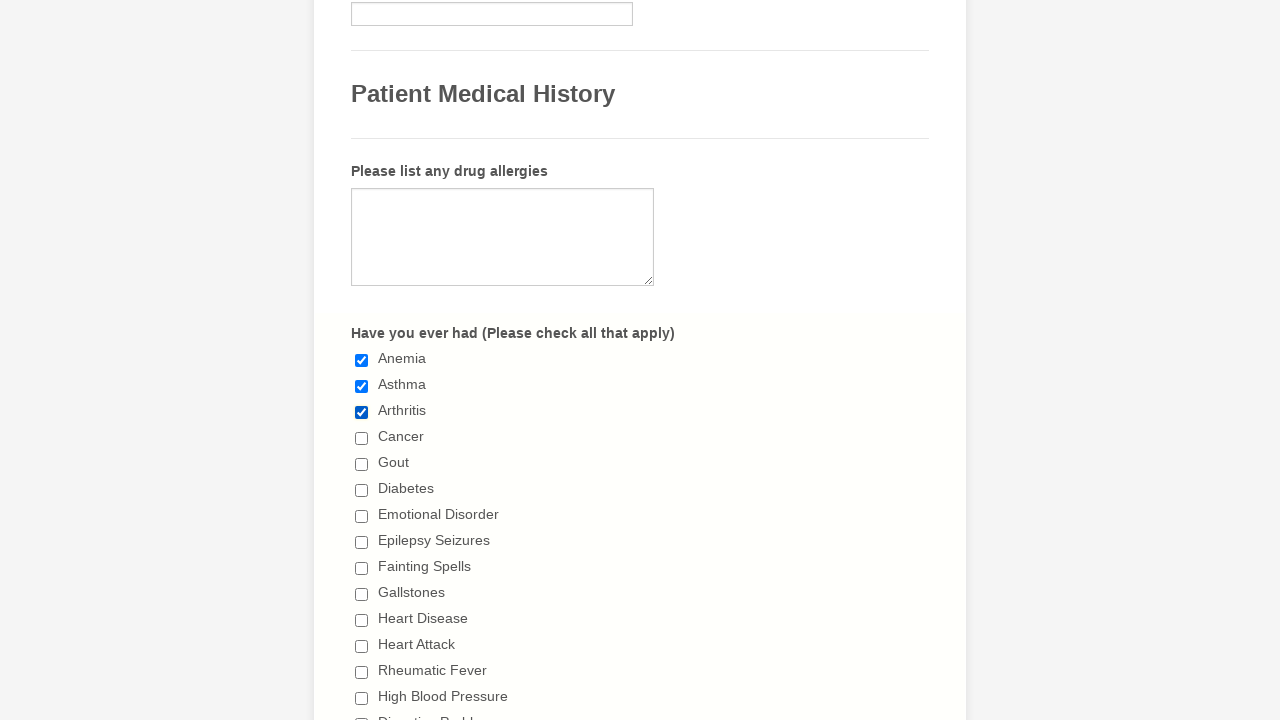

Clicked unchecked checkbox to select it at (362, 438) on xpath=//input[@type='checkbox'] >> nth=3
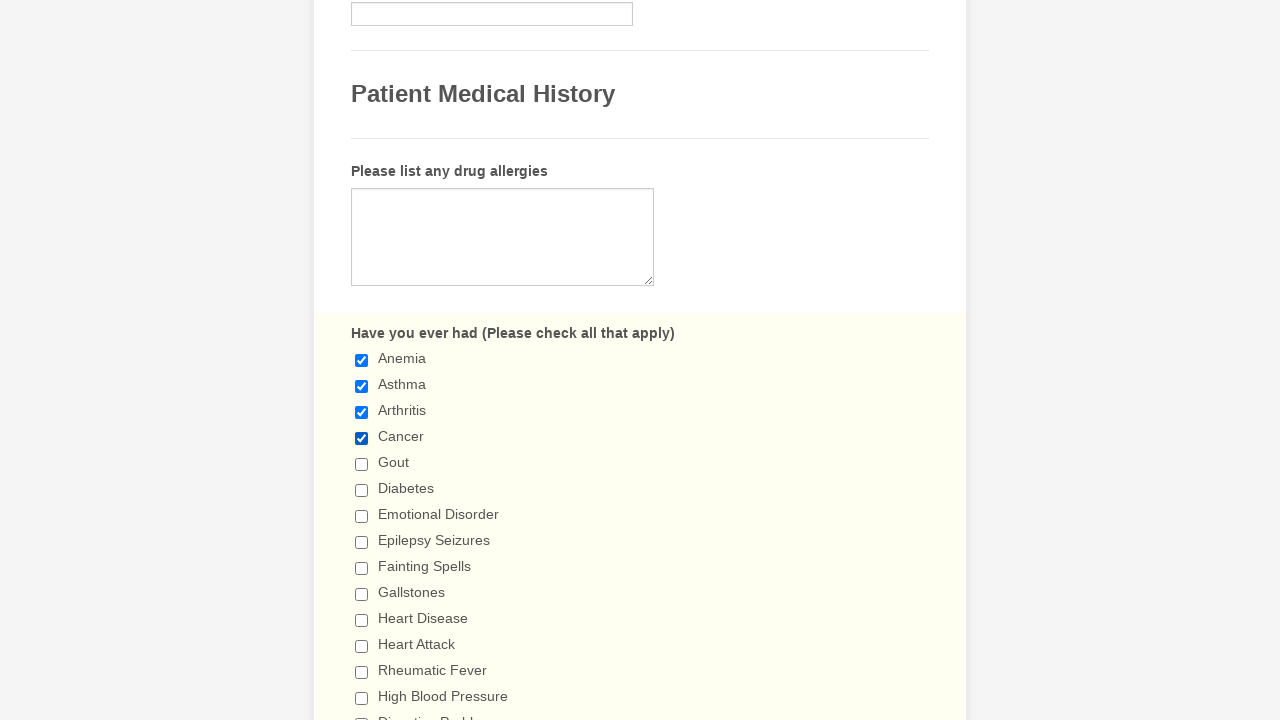

Clicked unchecked checkbox to select it at (362, 464) on xpath=//input[@type='checkbox'] >> nth=4
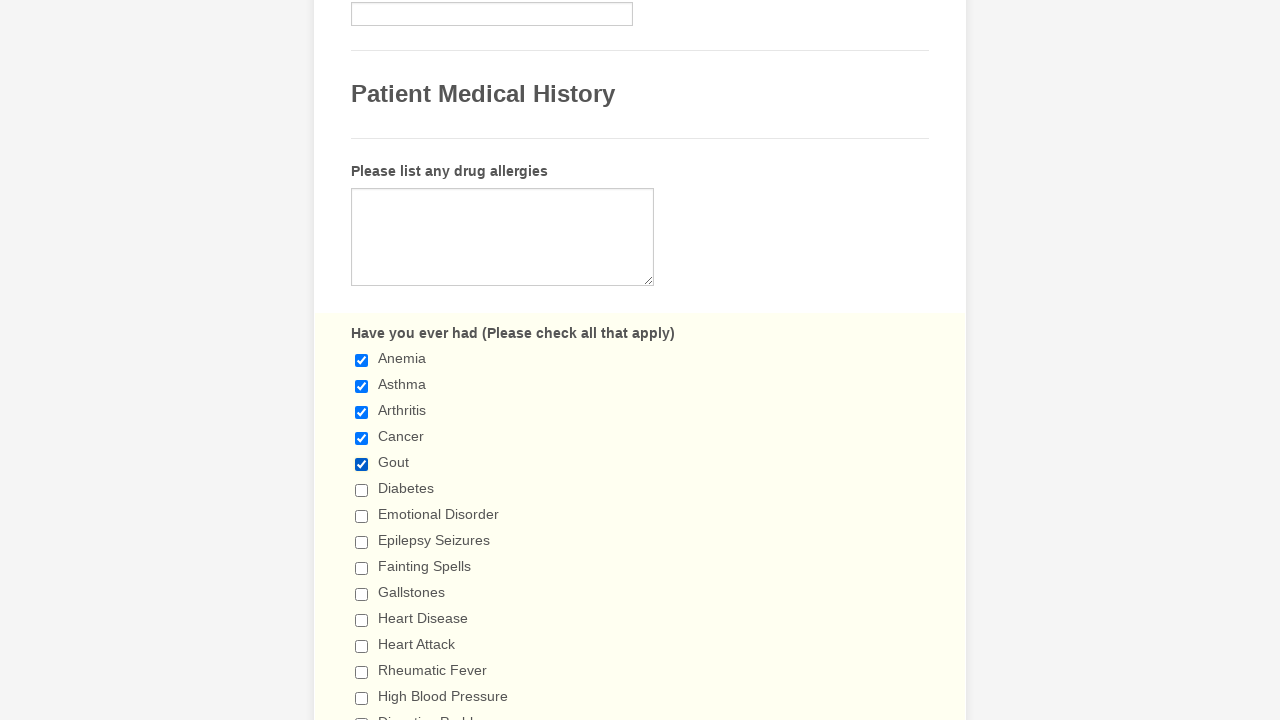

Clicked unchecked checkbox to select it at (362, 490) on xpath=//input[@type='checkbox'] >> nth=5
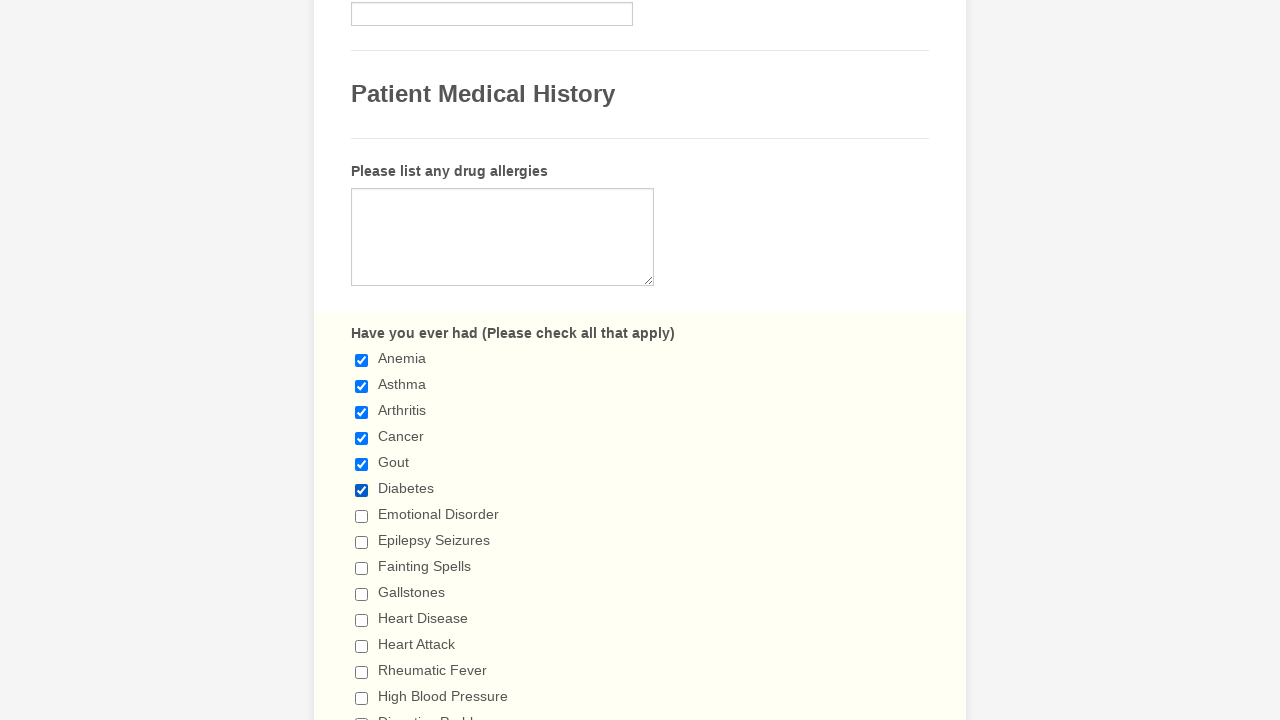

Clicked unchecked checkbox to select it at (362, 516) on xpath=//input[@type='checkbox'] >> nth=6
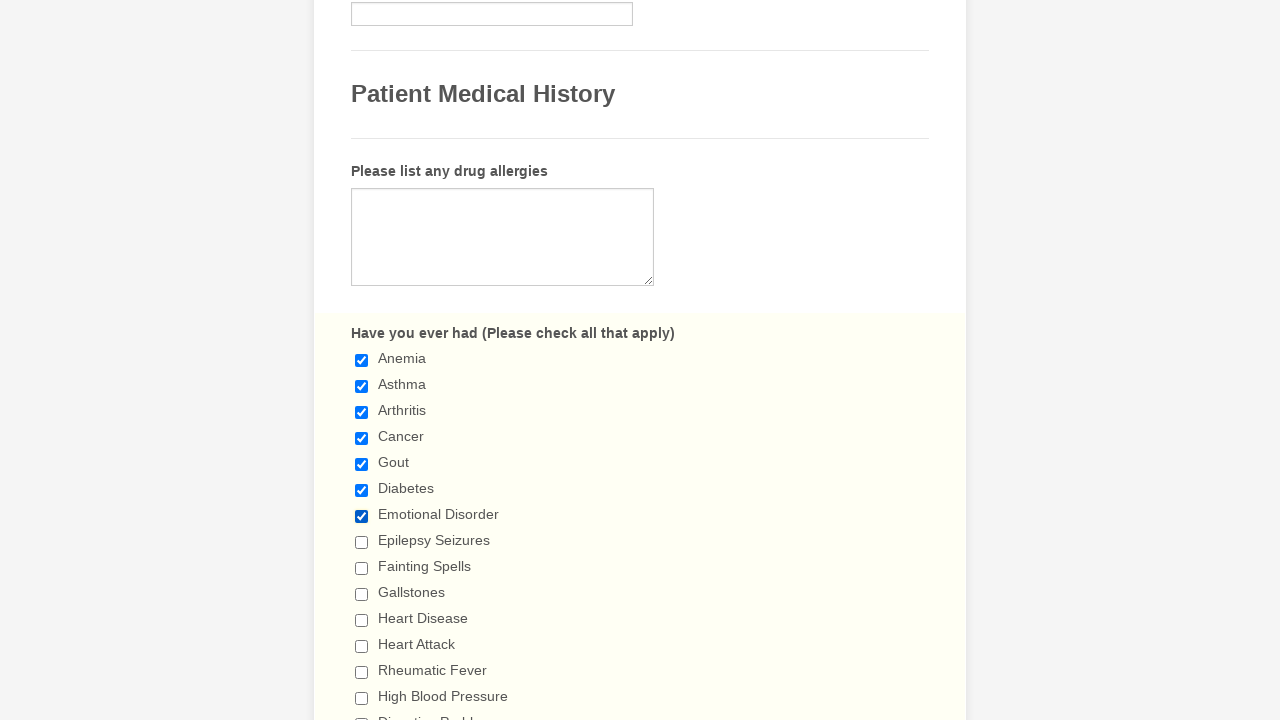

Clicked unchecked checkbox to select it at (362, 542) on xpath=//input[@type='checkbox'] >> nth=7
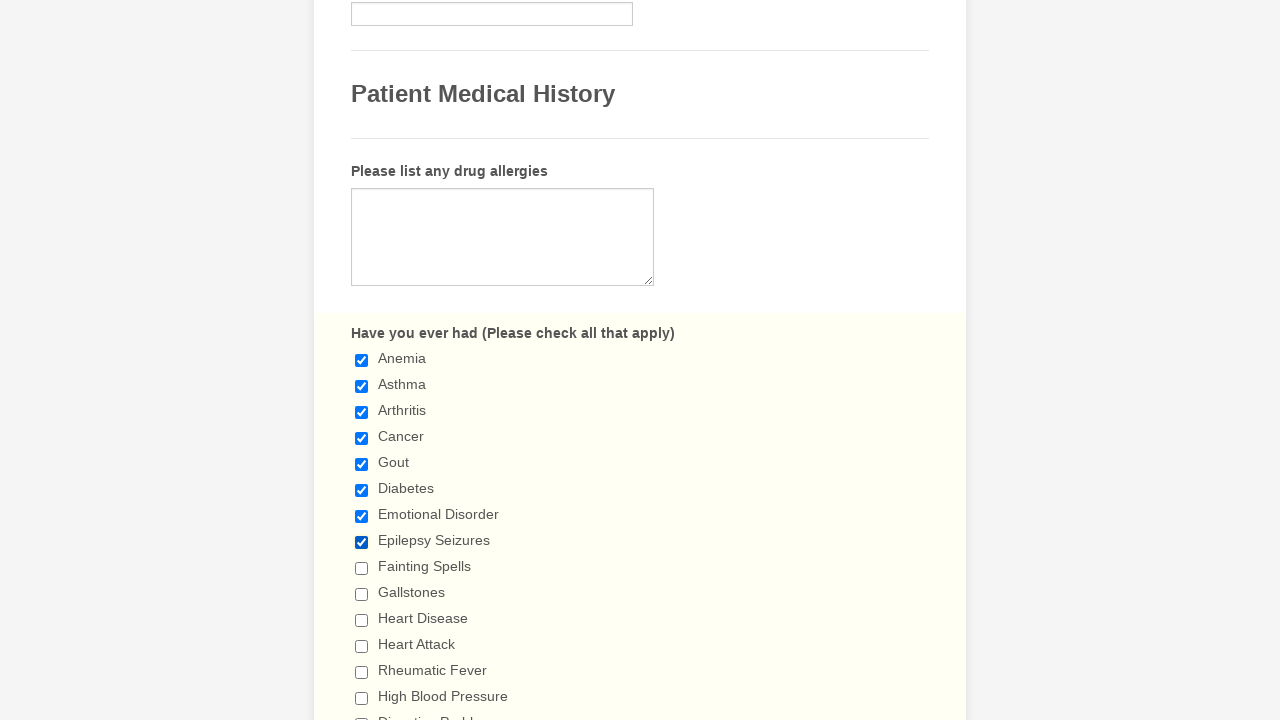

Clicked unchecked checkbox to select it at (362, 568) on xpath=//input[@type='checkbox'] >> nth=8
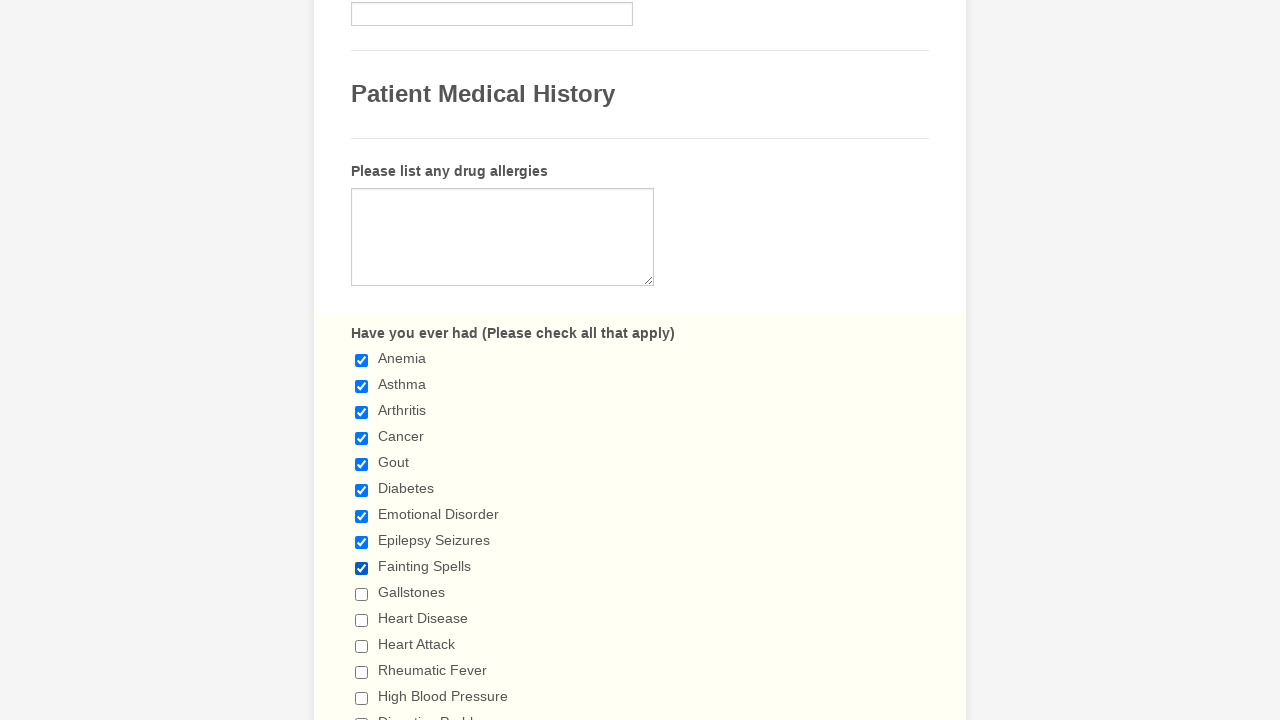

Clicked unchecked checkbox to select it at (362, 594) on xpath=//input[@type='checkbox'] >> nth=9
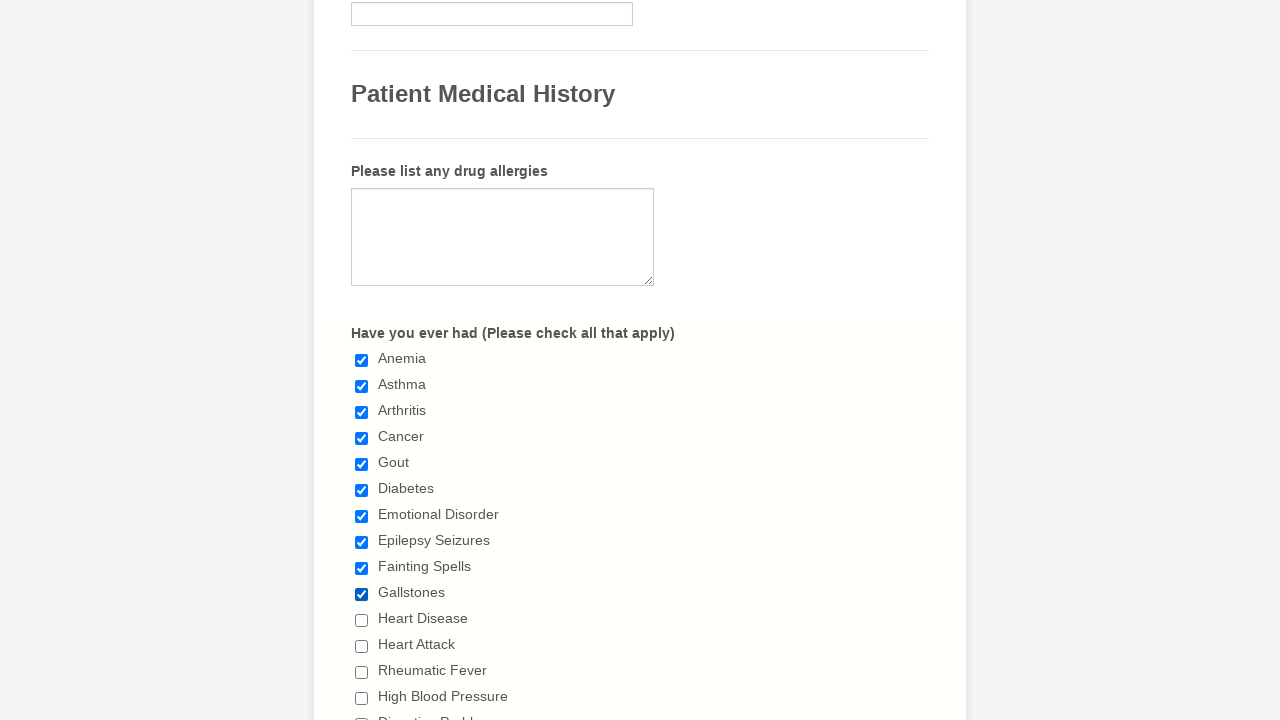

Clicked unchecked checkbox to select it at (362, 620) on xpath=//input[@type='checkbox'] >> nth=10
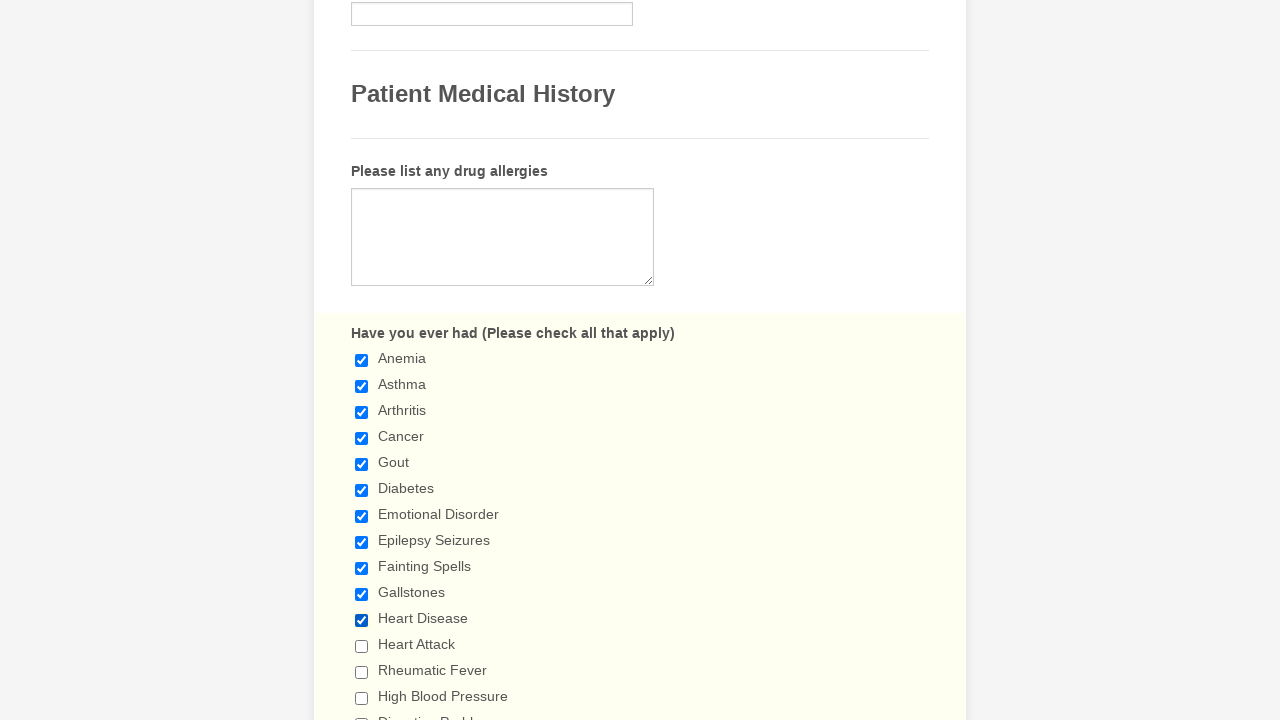

Clicked unchecked checkbox to select it at (362, 646) on xpath=//input[@type='checkbox'] >> nth=11
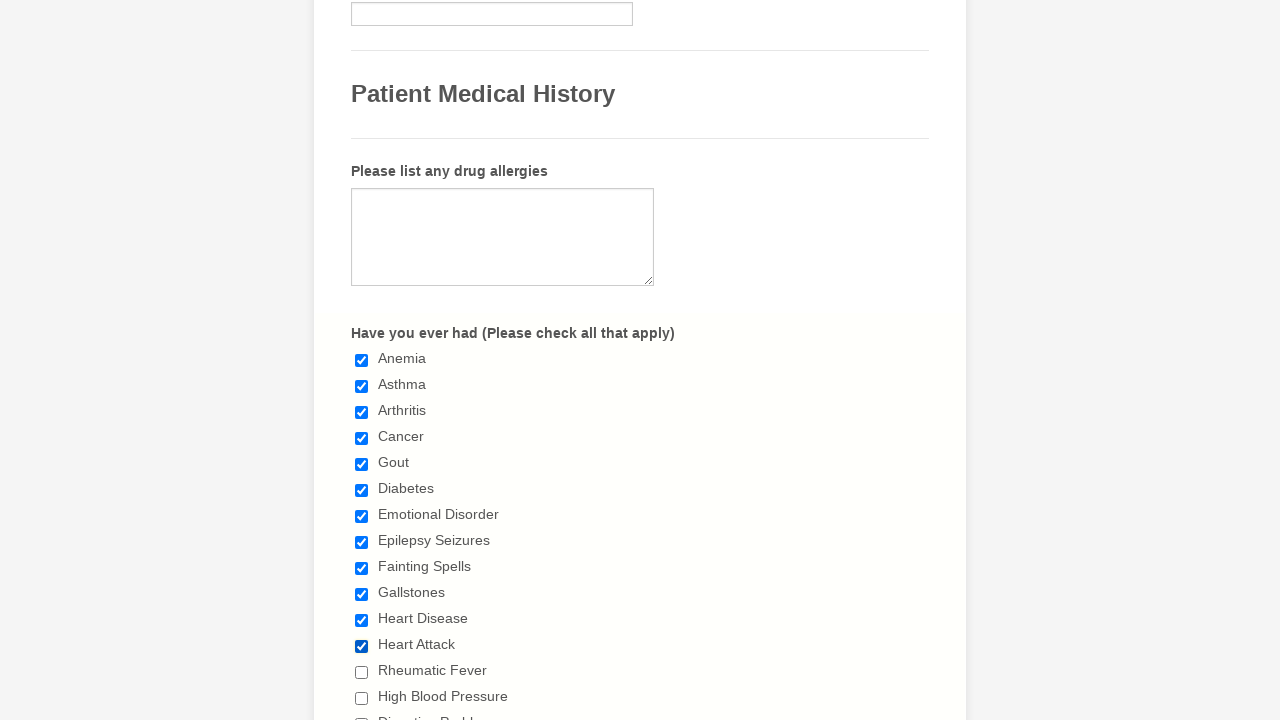

Clicked unchecked checkbox to select it at (362, 672) on xpath=//input[@type='checkbox'] >> nth=12
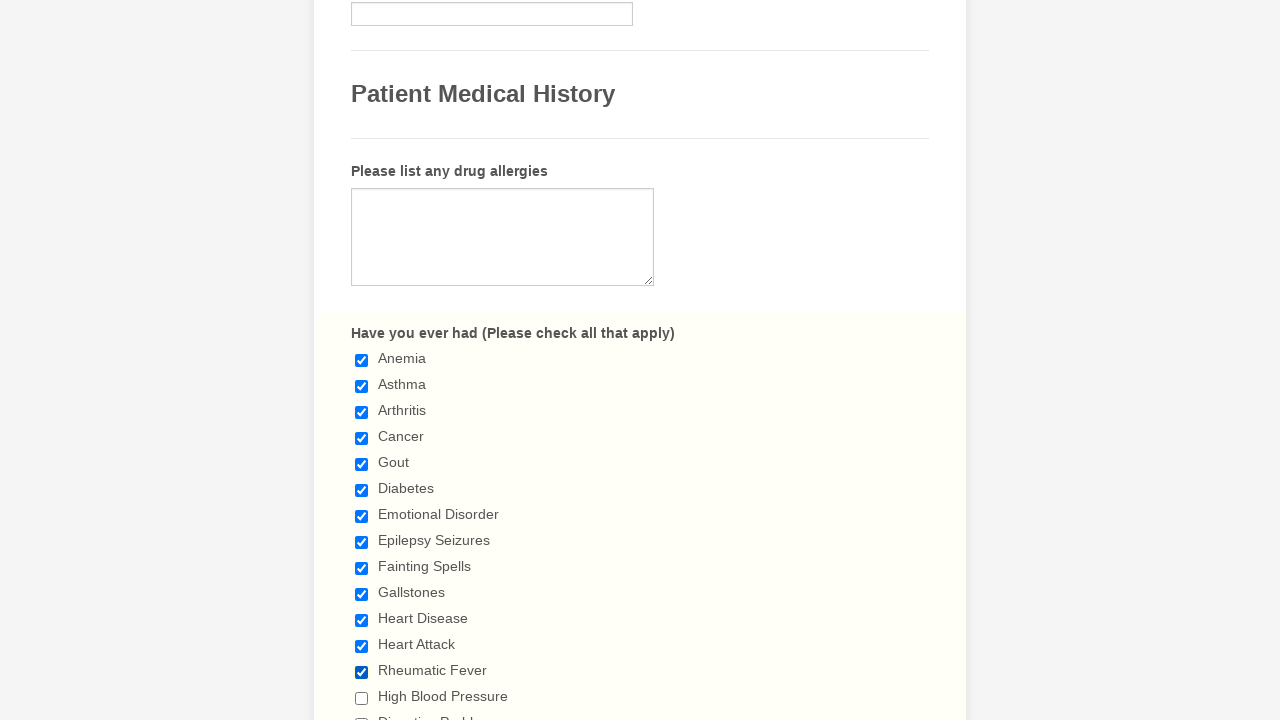

Clicked unchecked checkbox to select it at (362, 698) on xpath=//input[@type='checkbox'] >> nth=13
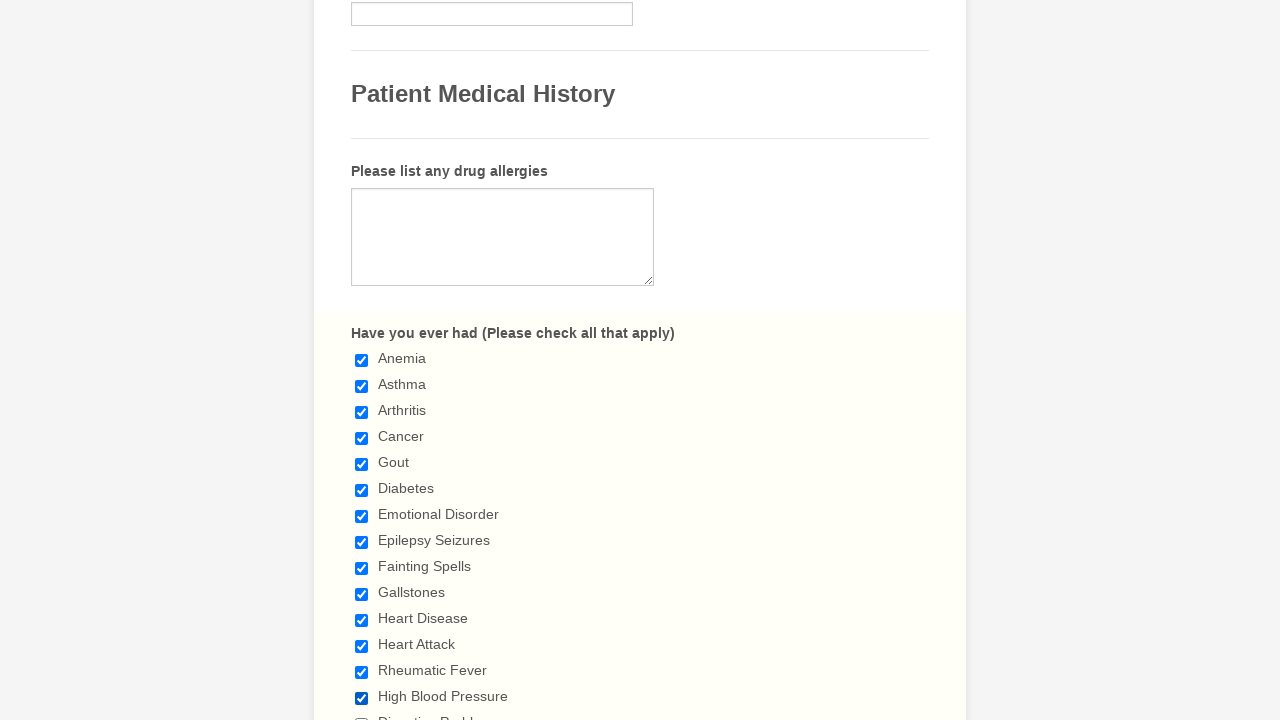

Clicked unchecked checkbox to select it at (362, 714) on xpath=//input[@type='checkbox'] >> nth=14
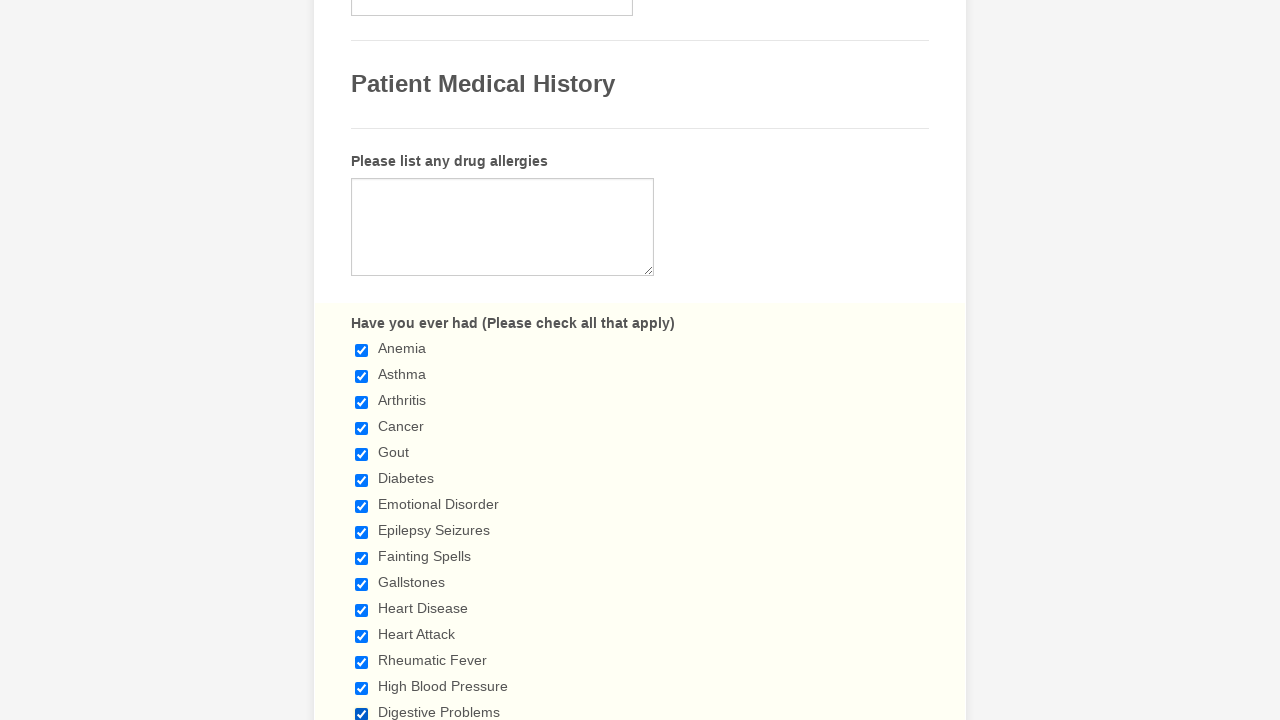

Clicked unchecked checkbox to select it at (362, 360) on xpath=//input[@type='checkbox'] >> nth=15
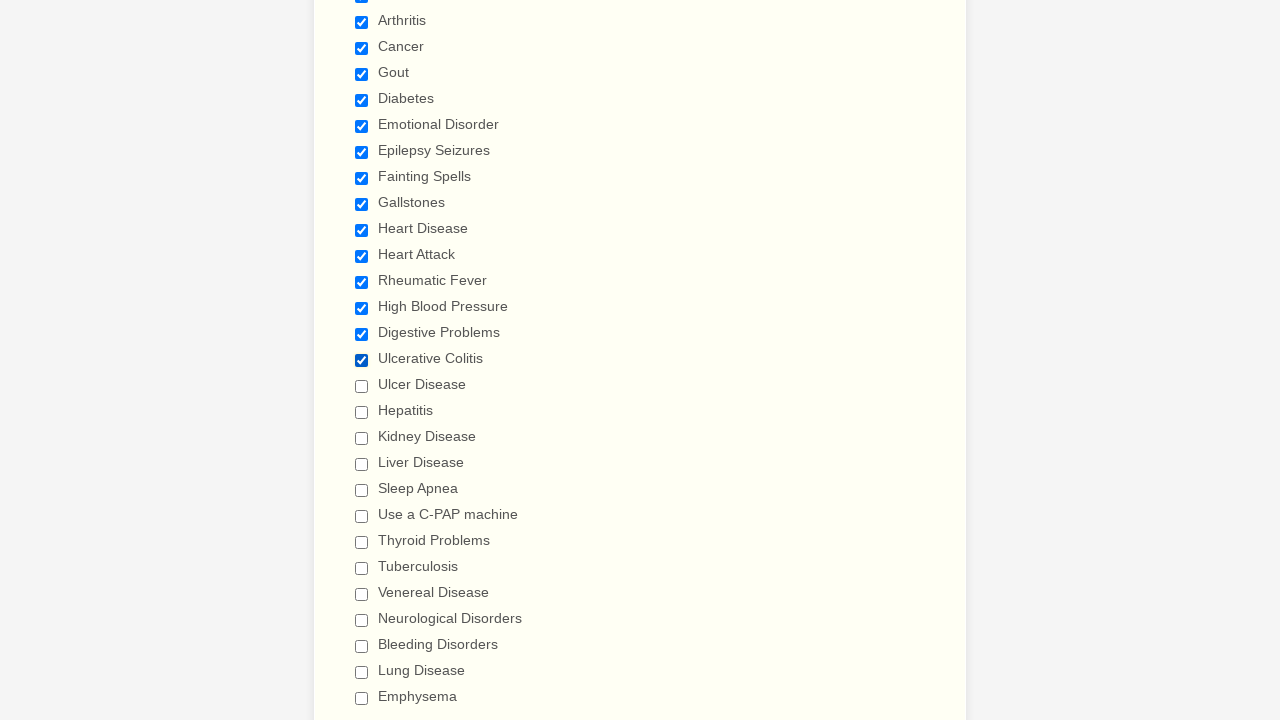

Clicked unchecked checkbox to select it at (362, 386) on xpath=//input[@type='checkbox'] >> nth=16
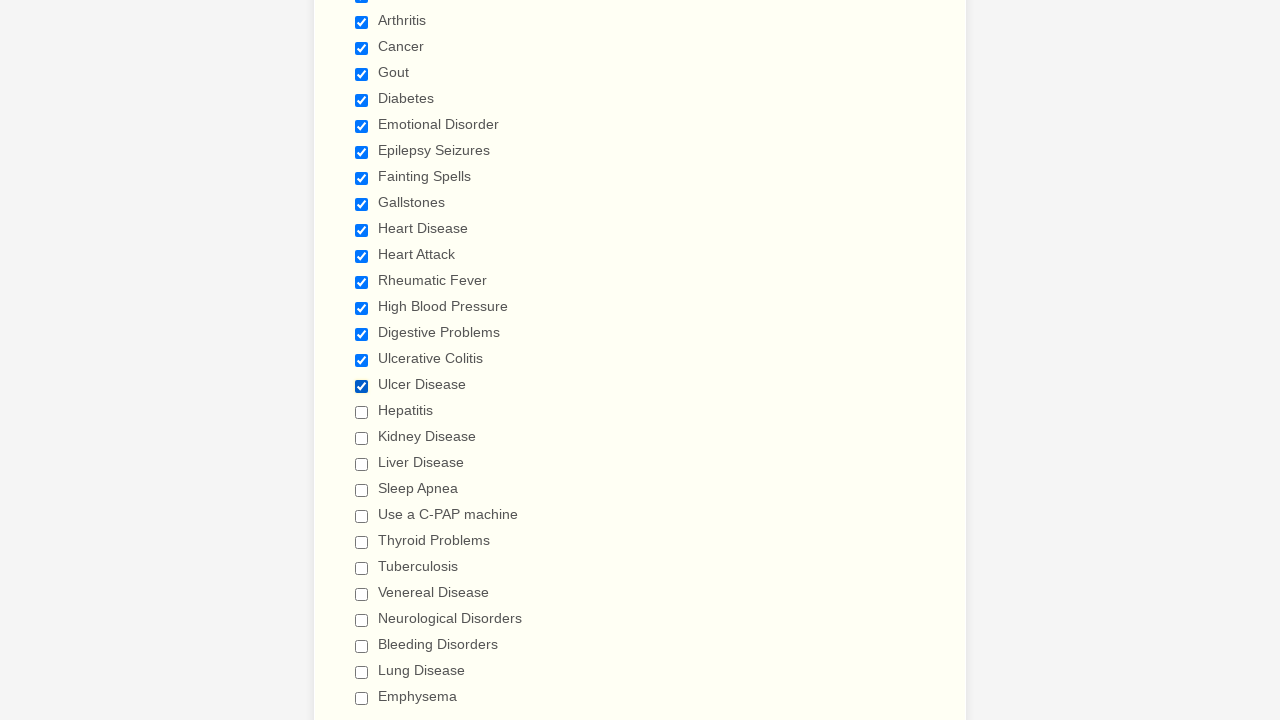

Clicked unchecked checkbox to select it at (362, 412) on xpath=//input[@type='checkbox'] >> nth=17
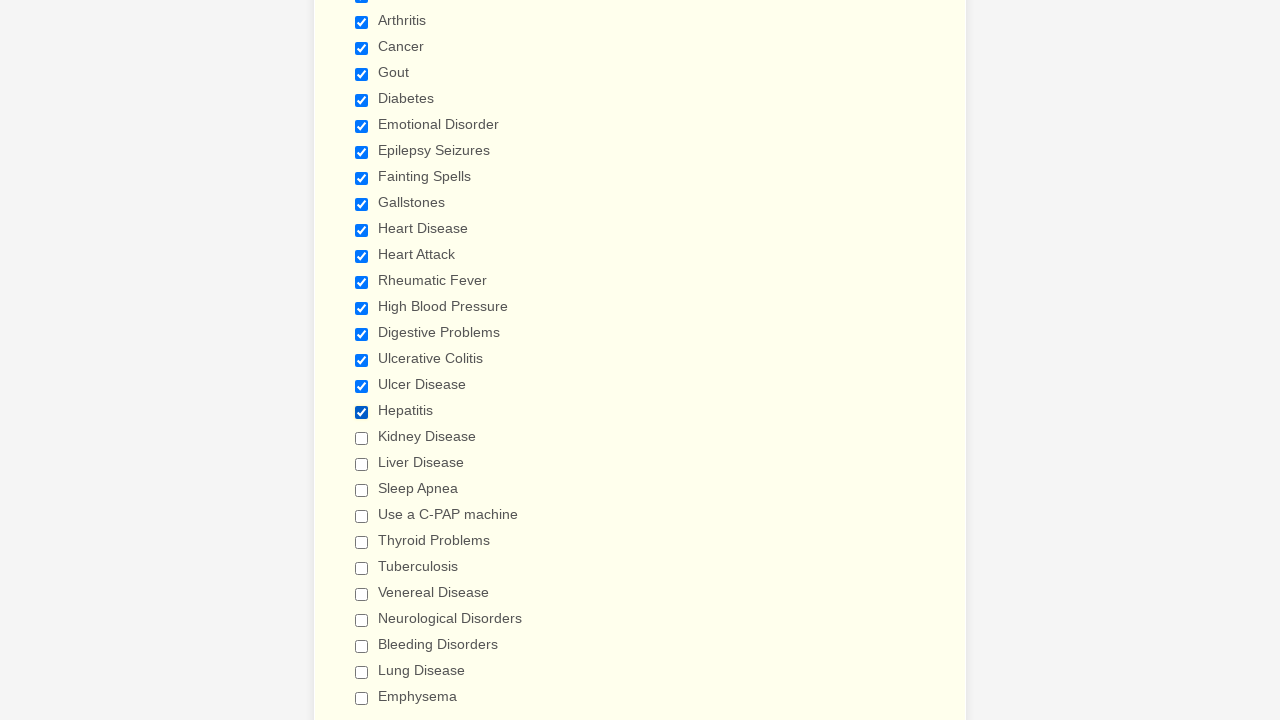

Clicked unchecked checkbox to select it at (362, 438) on xpath=//input[@type='checkbox'] >> nth=18
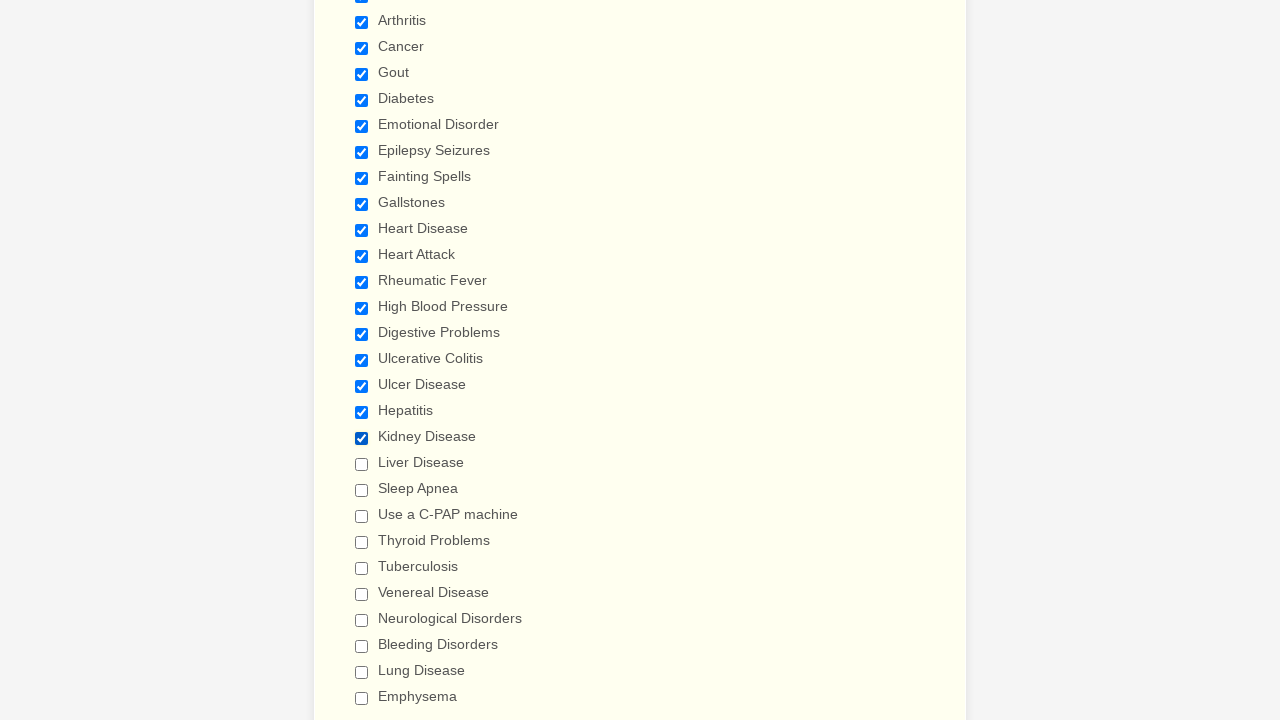

Clicked unchecked checkbox to select it at (362, 464) on xpath=//input[@type='checkbox'] >> nth=19
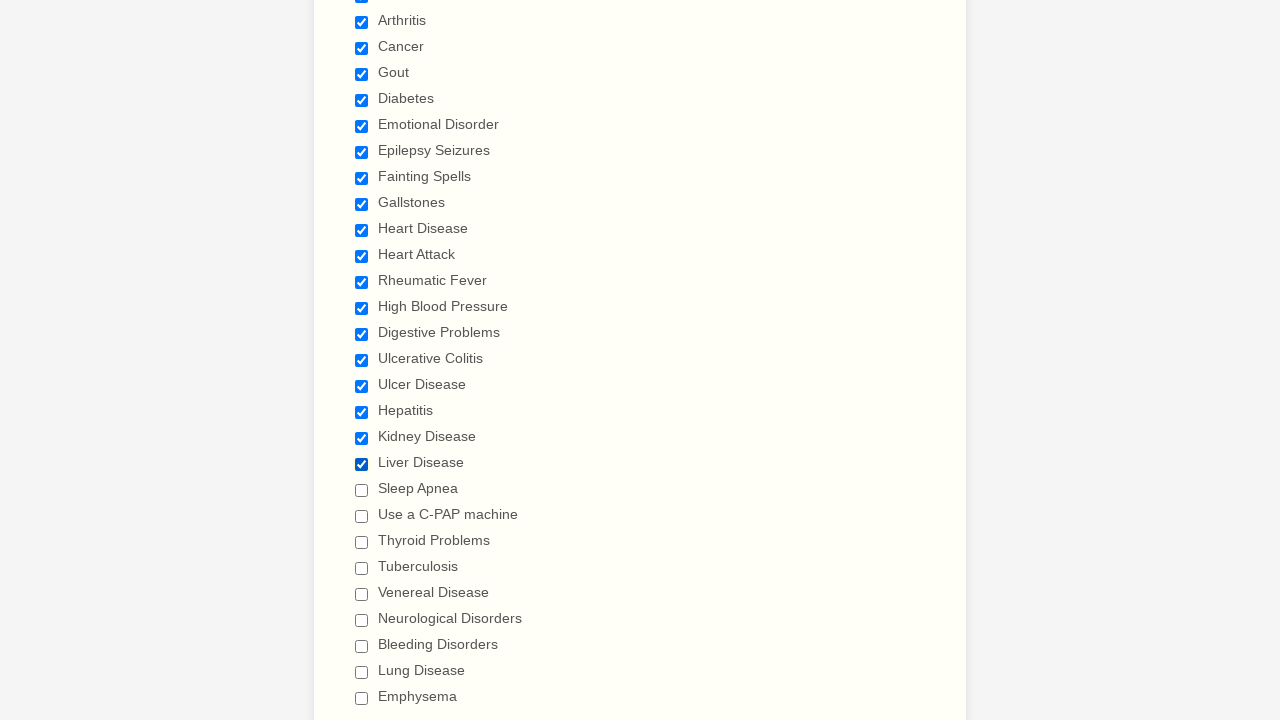

Clicked unchecked checkbox to select it at (362, 490) on xpath=//input[@type='checkbox'] >> nth=20
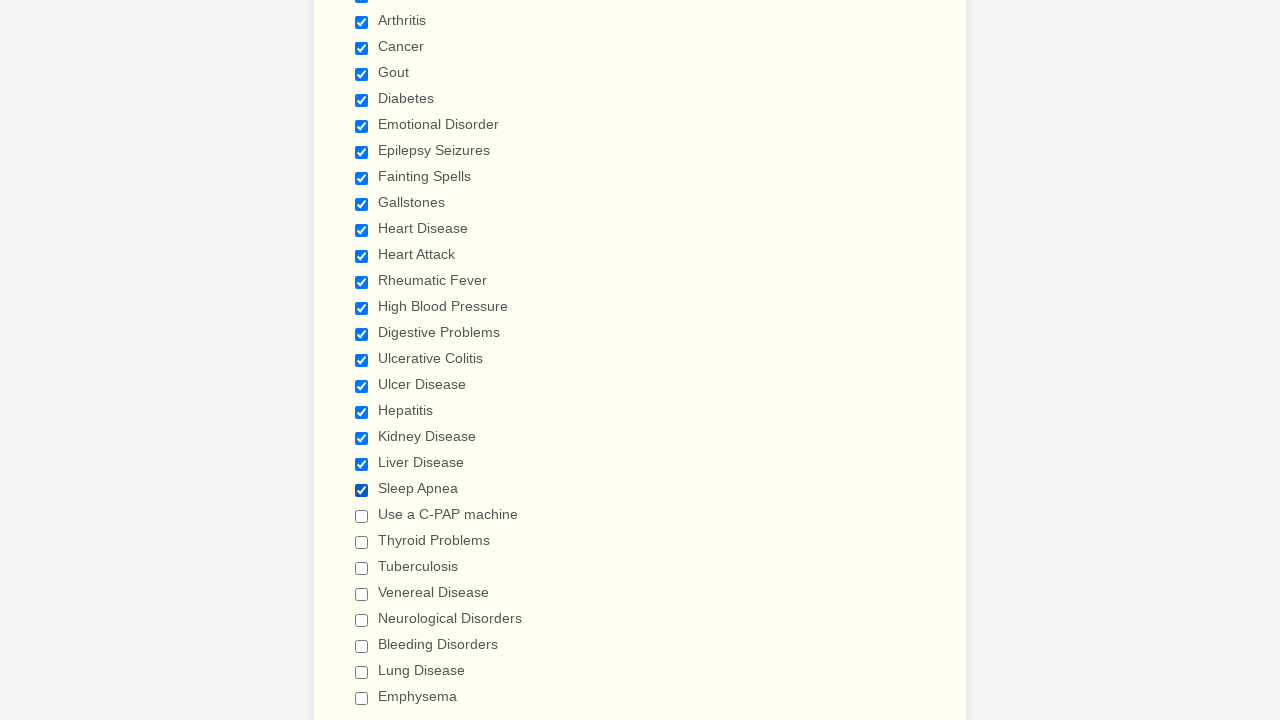

Clicked unchecked checkbox to select it at (362, 516) on xpath=//input[@type='checkbox'] >> nth=21
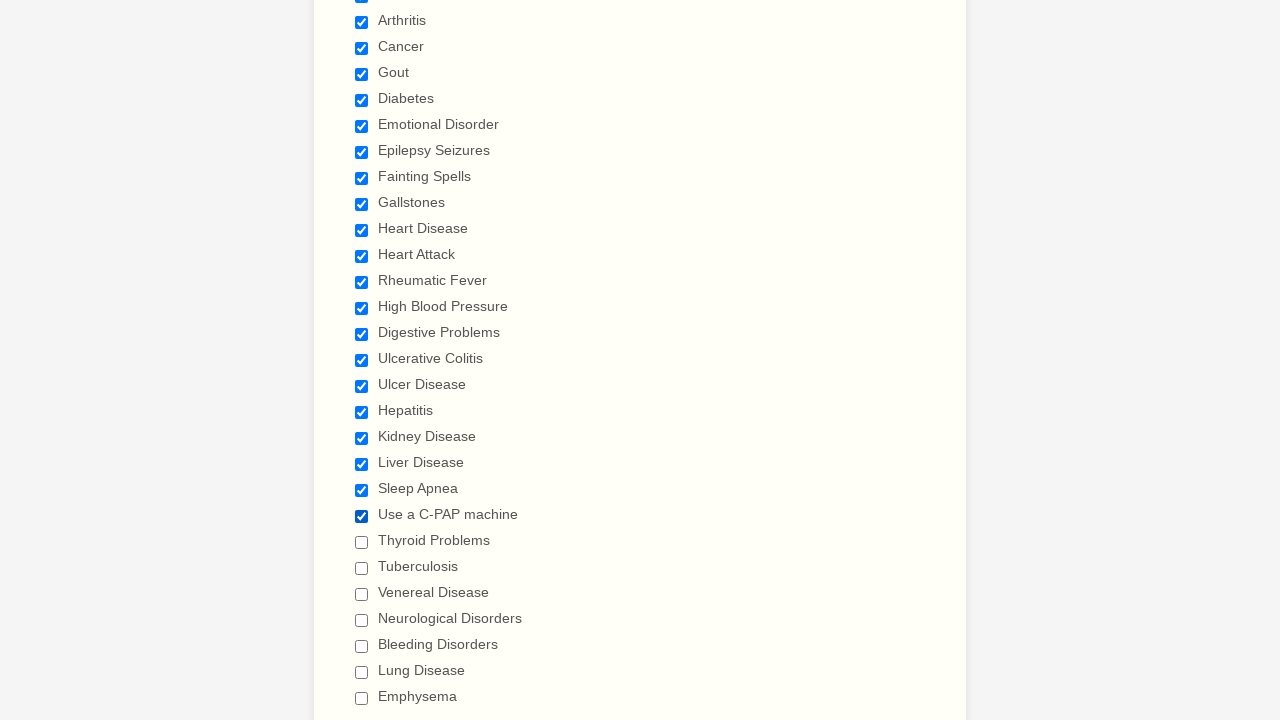

Clicked unchecked checkbox to select it at (362, 542) on xpath=//input[@type='checkbox'] >> nth=22
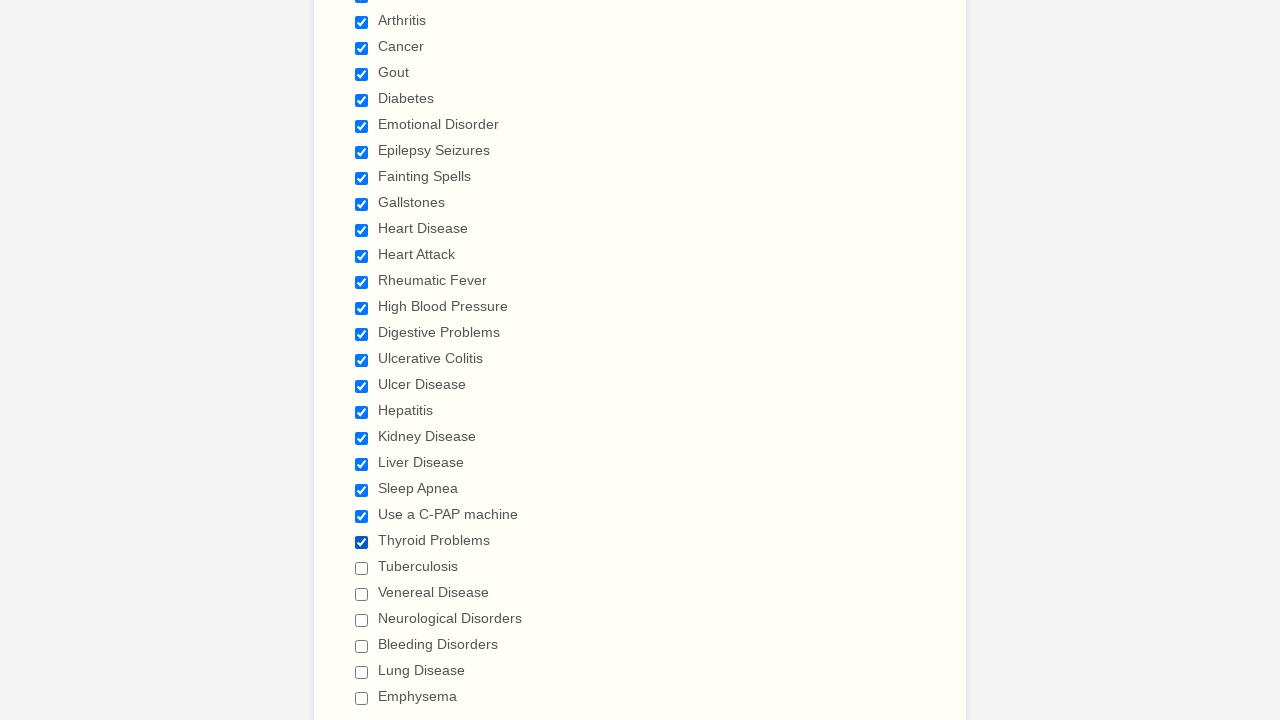

Clicked unchecked checkbox to select it at (362, 568) on xpath=//input[@type='checkbox'] >> nth=23
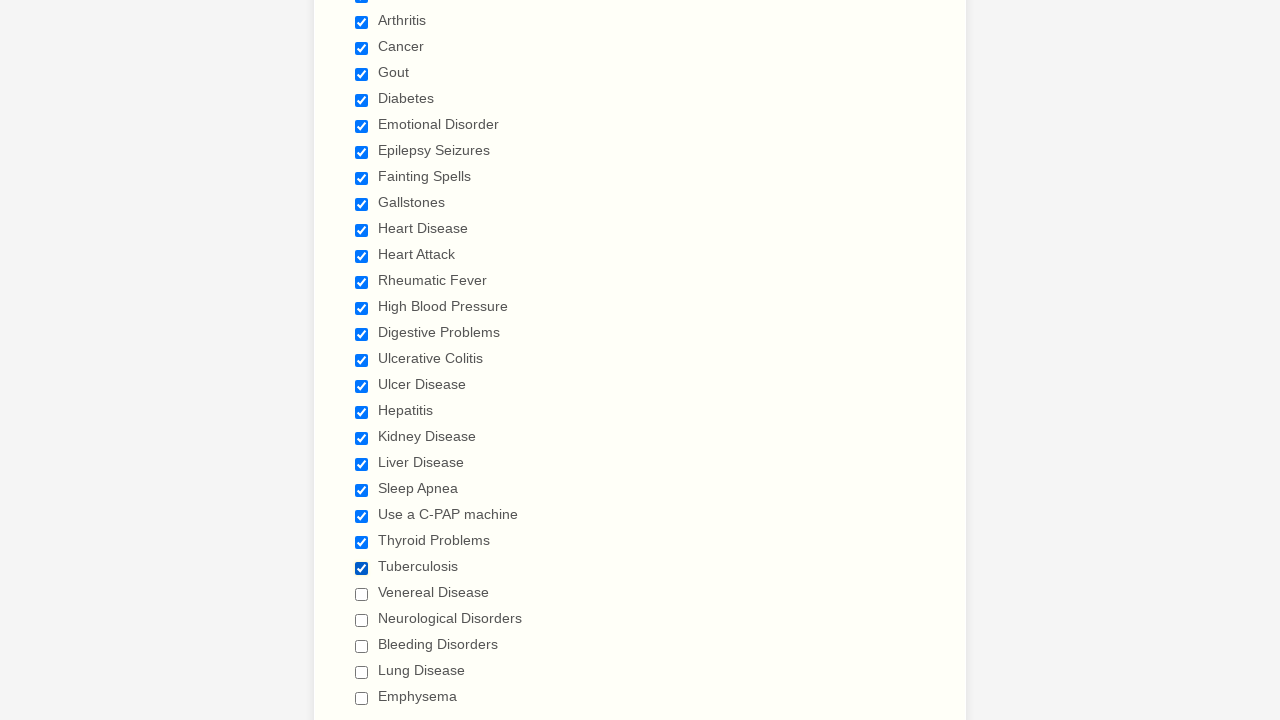

Clicked unchecked checkbox to select it at (362, 594) on xpath=//input[@type='checkbox'] >> nth=24
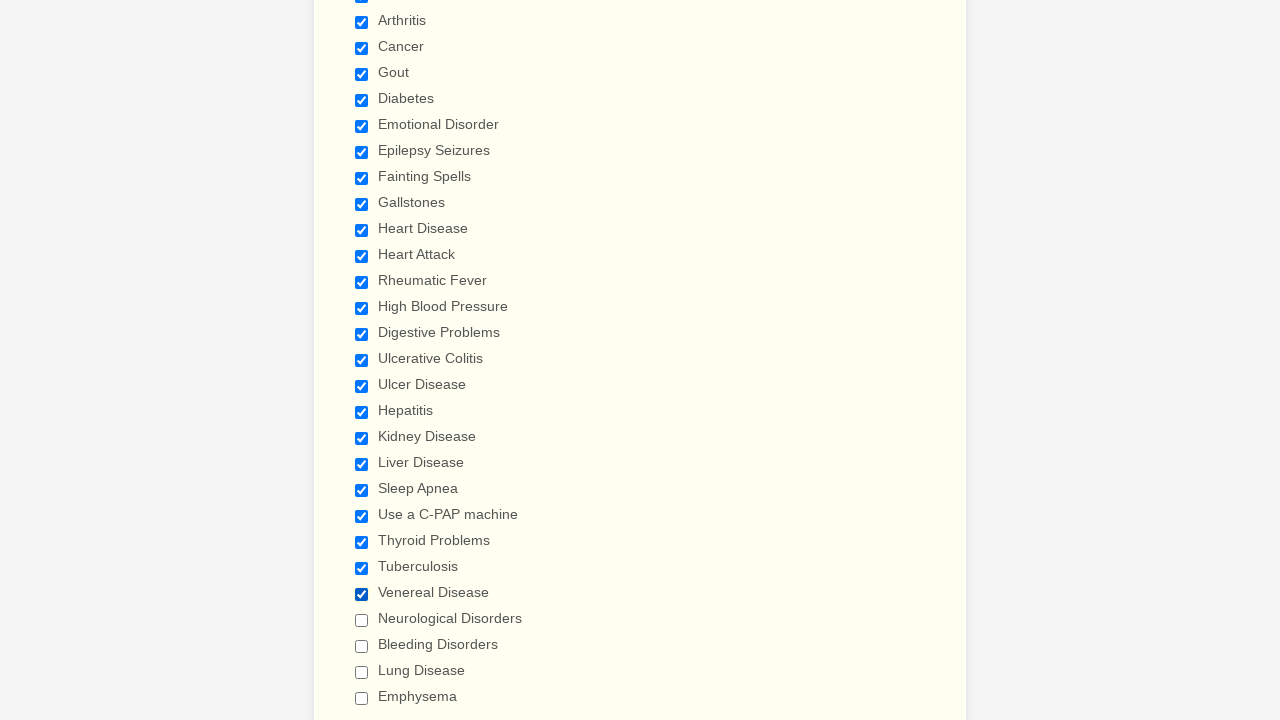

Clicked unchecked checkbox to select it at (362, 620) on xpath=//input[@type='checkbox'] >> nth=25
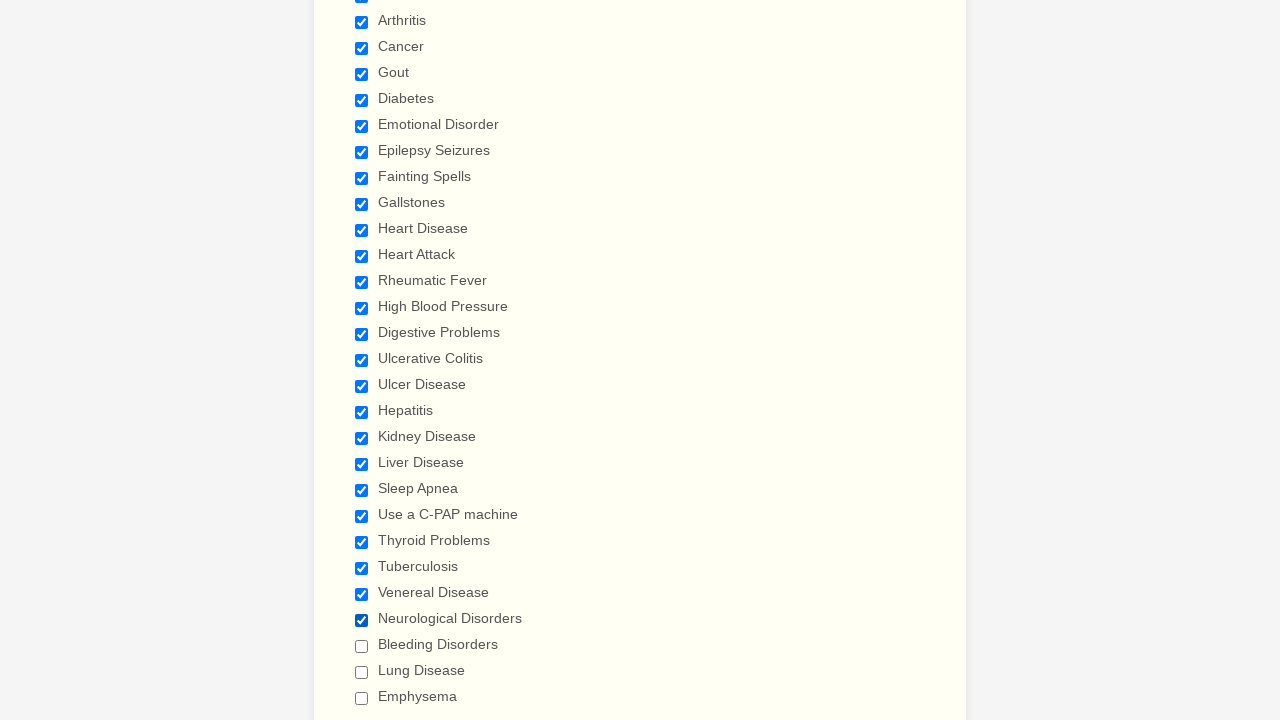

Clicked unchecked checkbox to select it at (362, 646) on xpath=//input[@type='checkbox'] >> nth=26
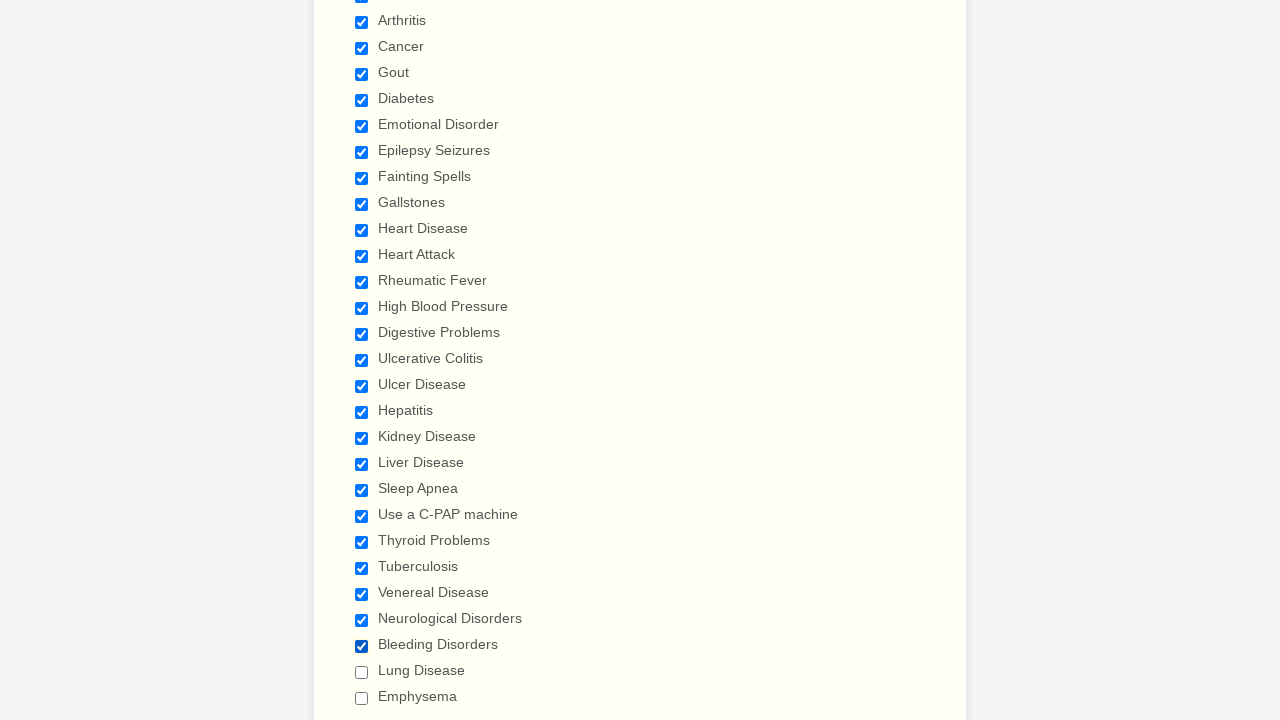

Clicked unchecked checkbox to select it at (362, 672) on xpath=//input[@type='checkbox'] >> nth=27
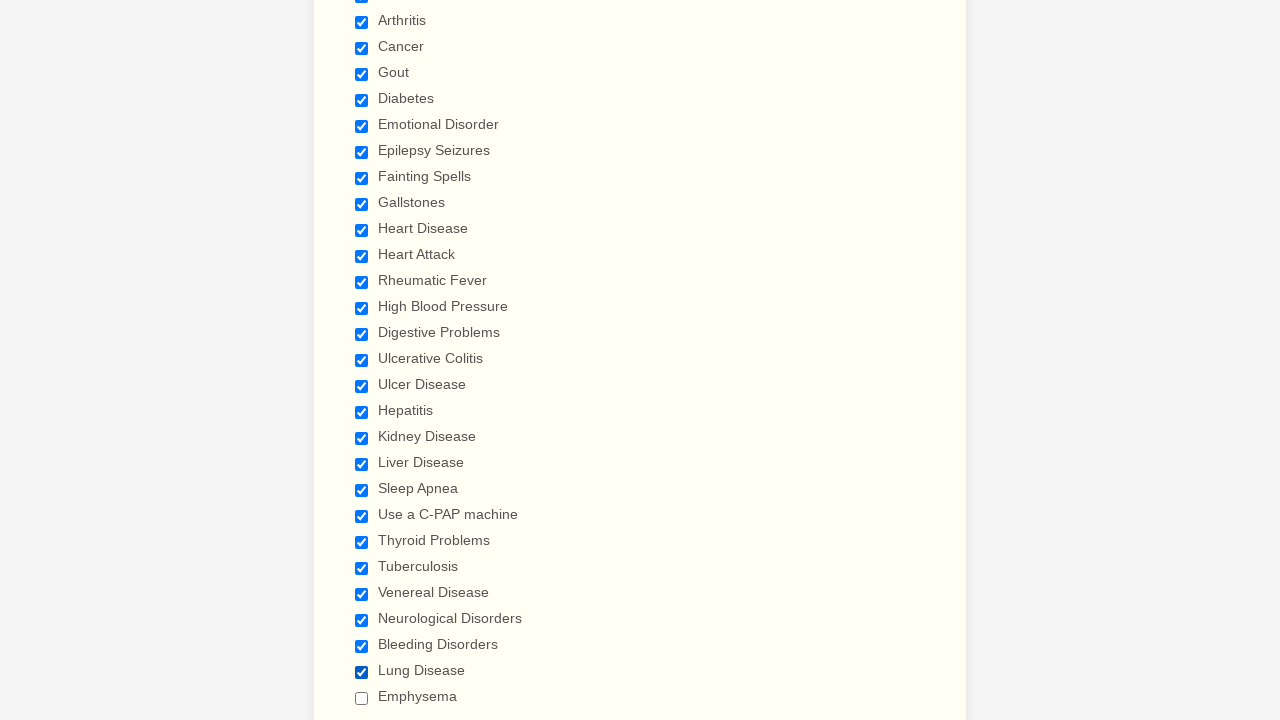

Clicked unchecked checkbox to select it at (362, 698) on xpath=//input[@type='checkbox'] >> nth=28
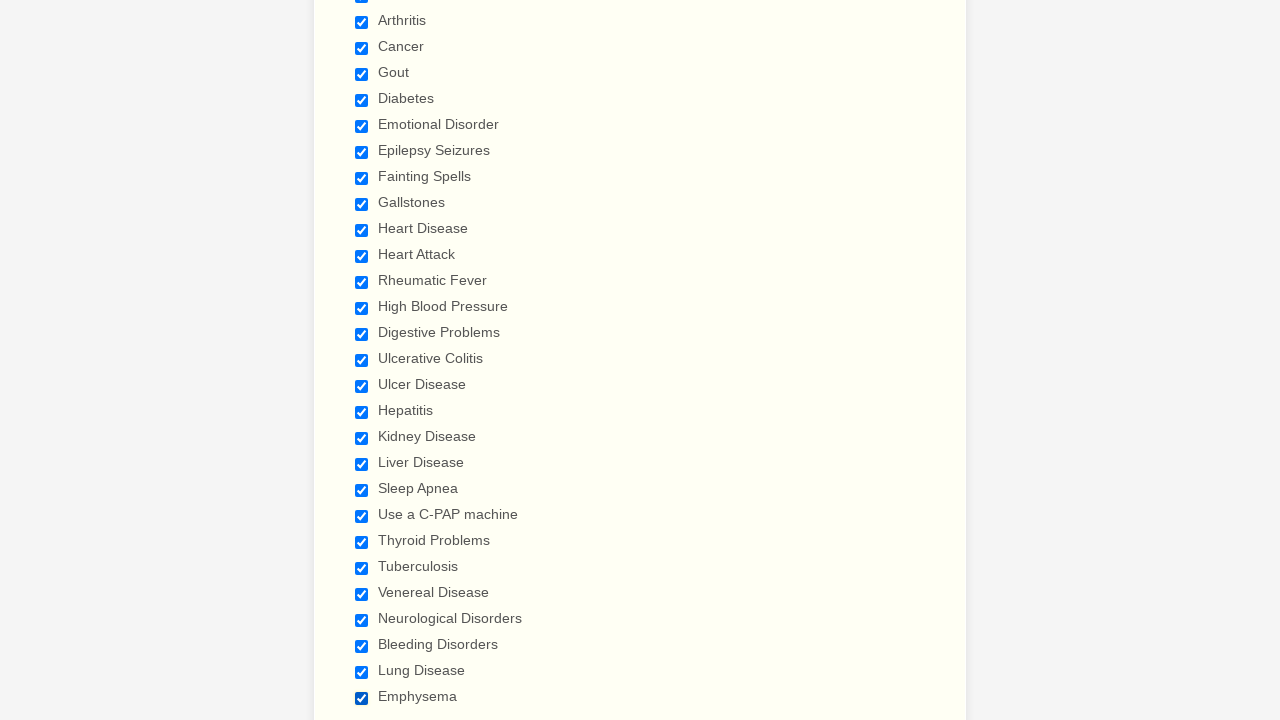

Verified checkbox is checked
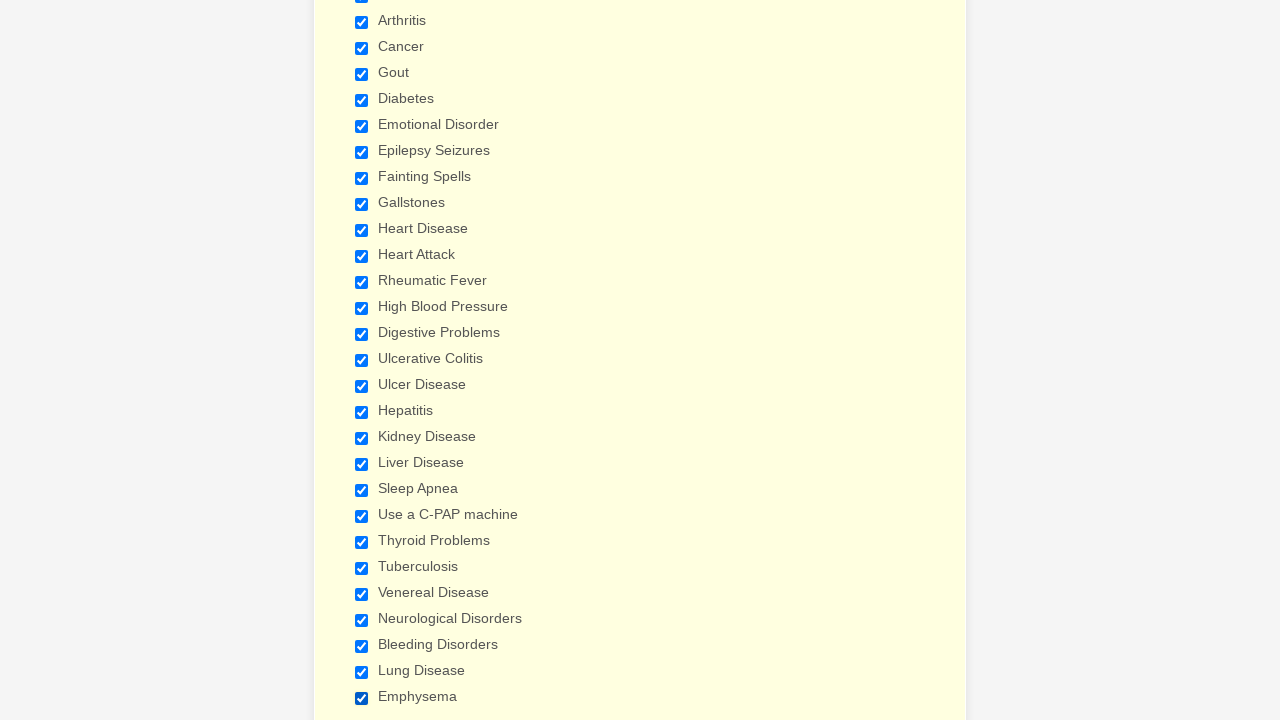

Verified checkbox is checked
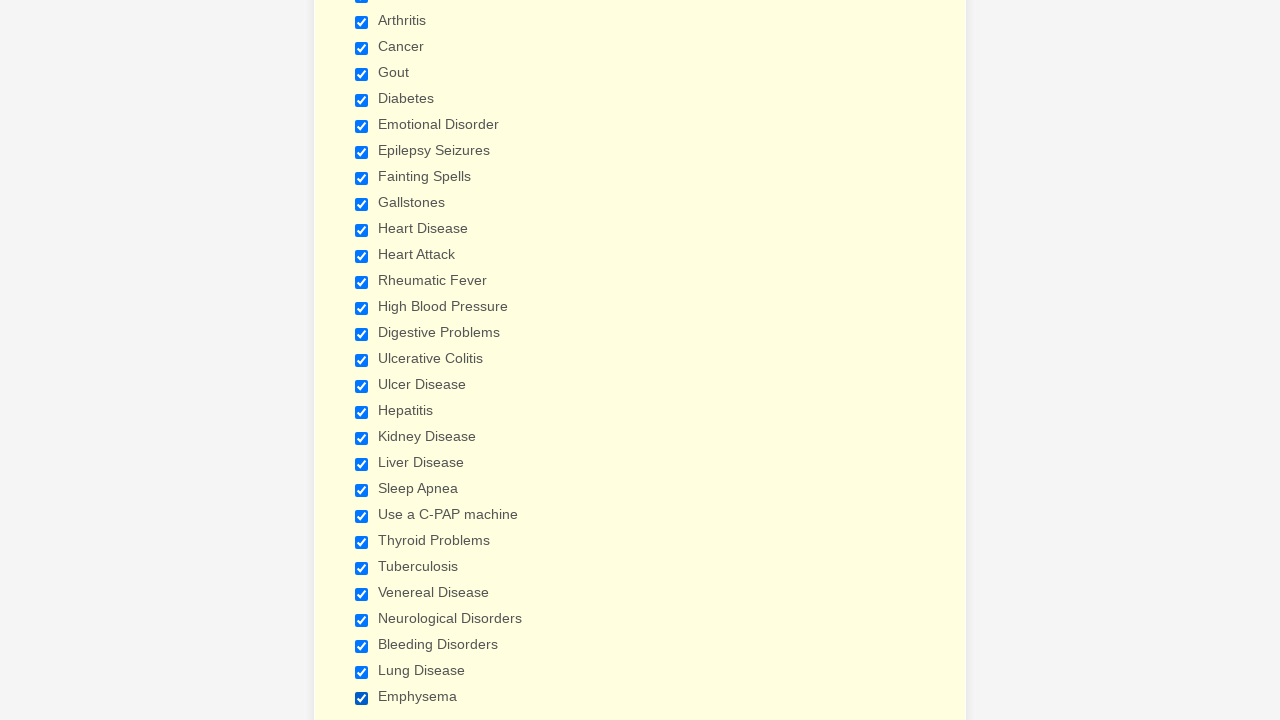

Verified checkbox is checked
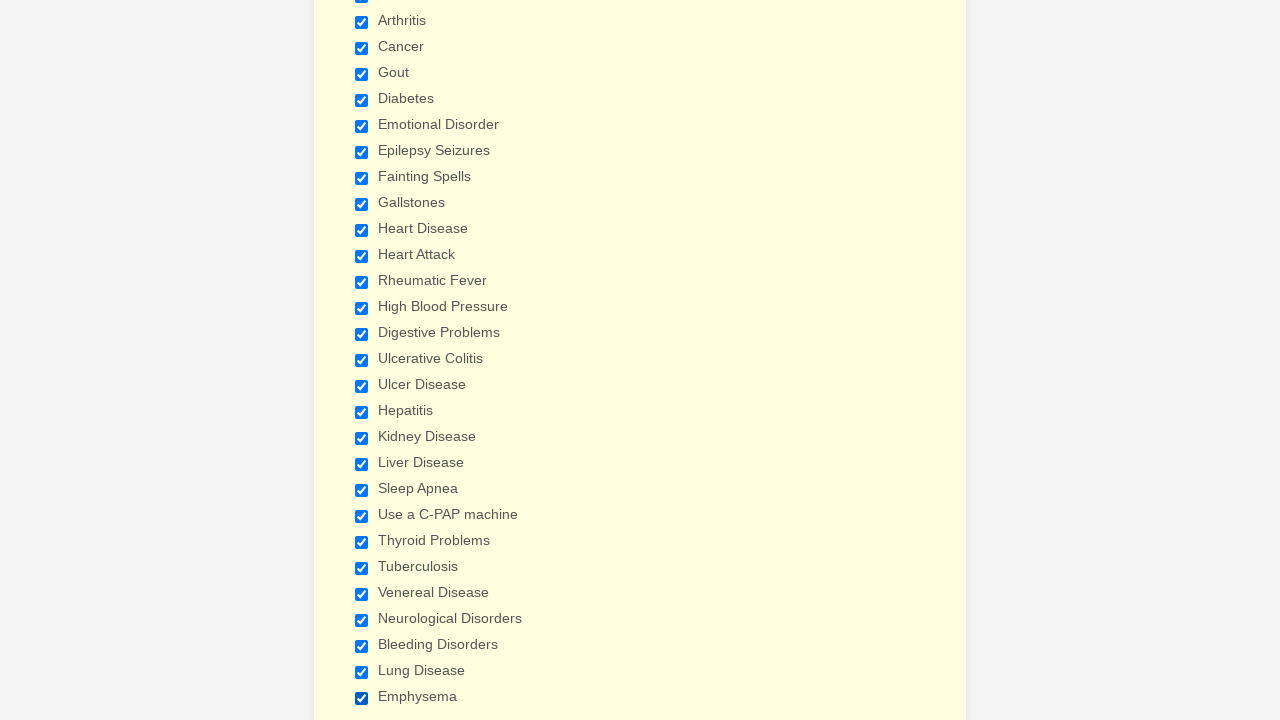

Verified checkbox is checked
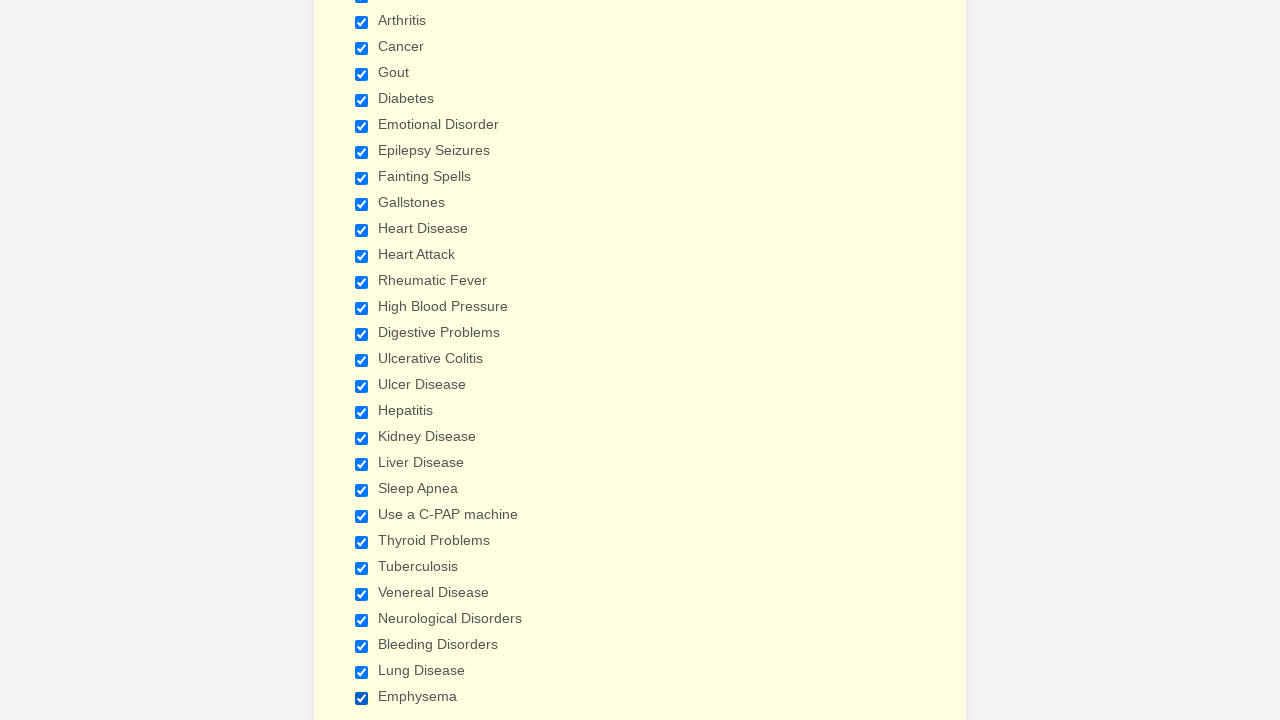

Verified checkbox is checked
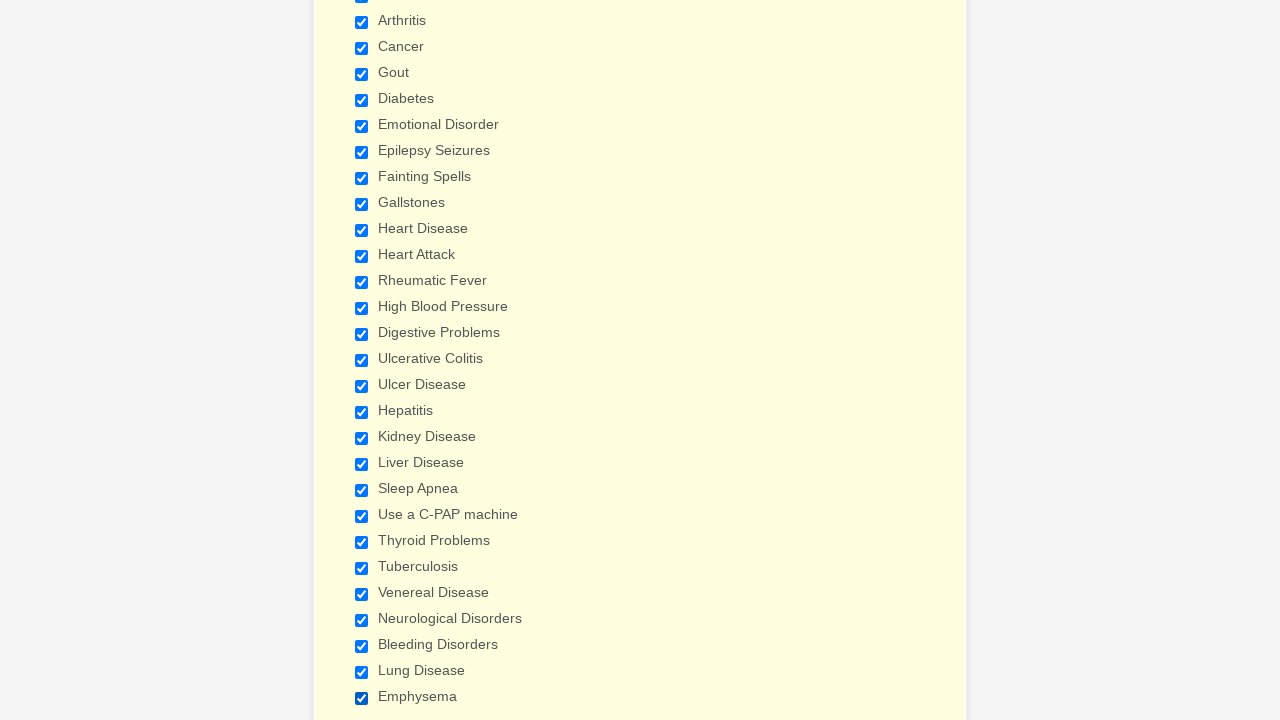

Verified checkbox is checked
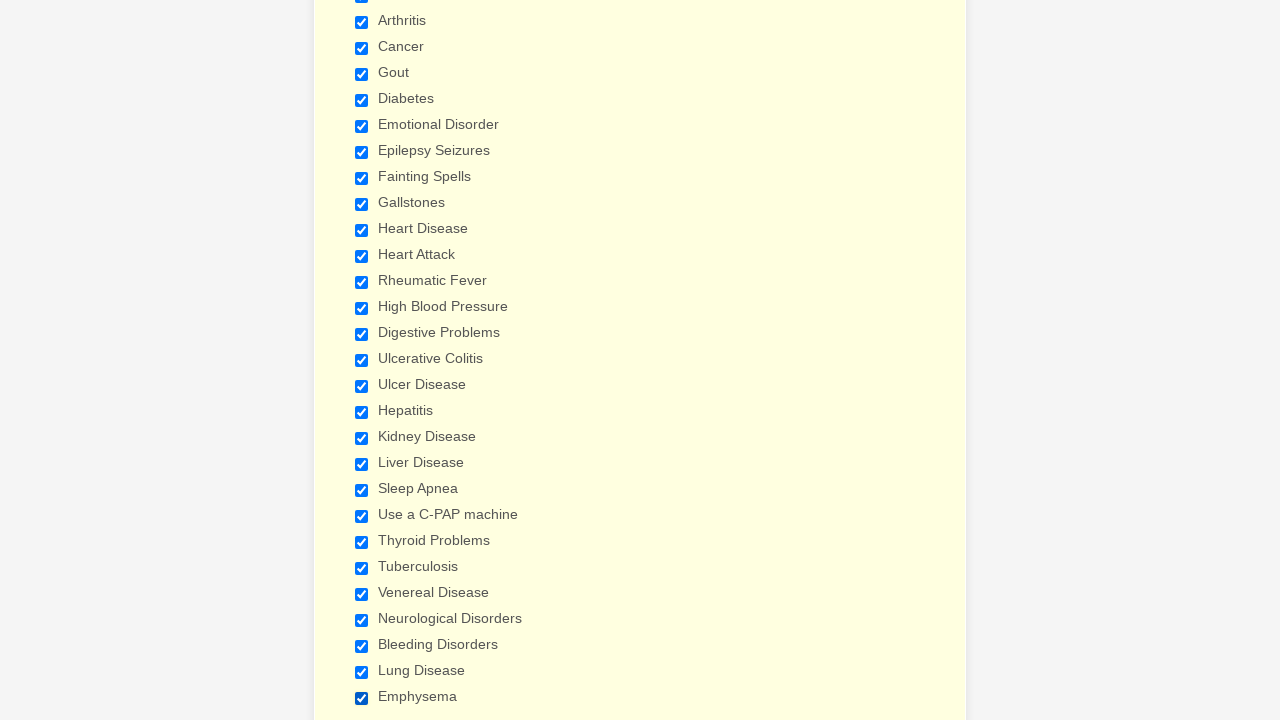

Verified checkbox is checked
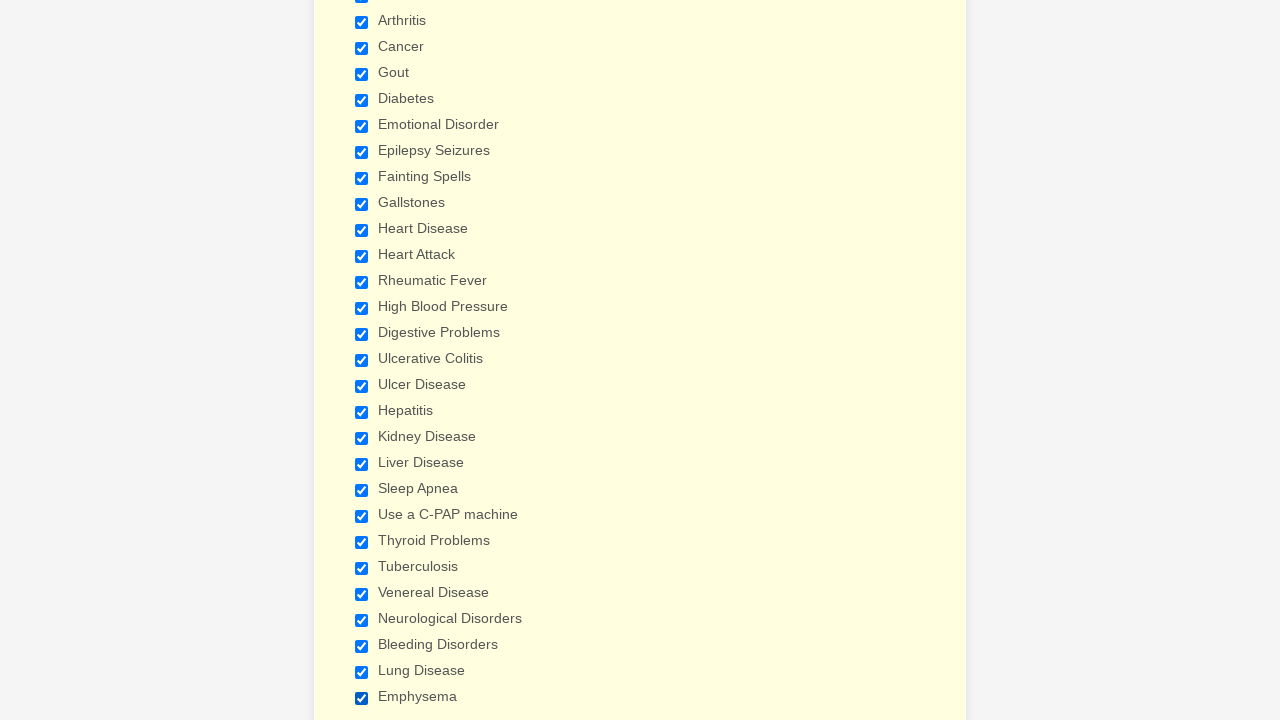

Verified checkbox is checked
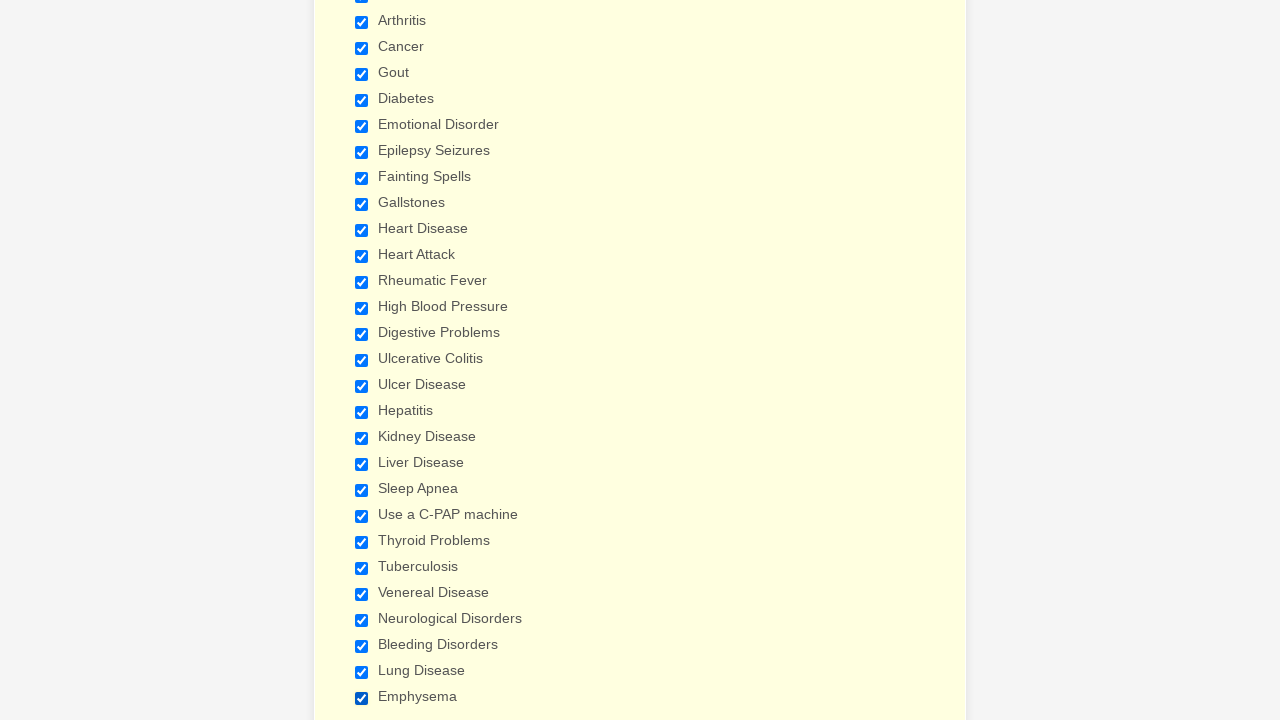

Verified checkbox is checked
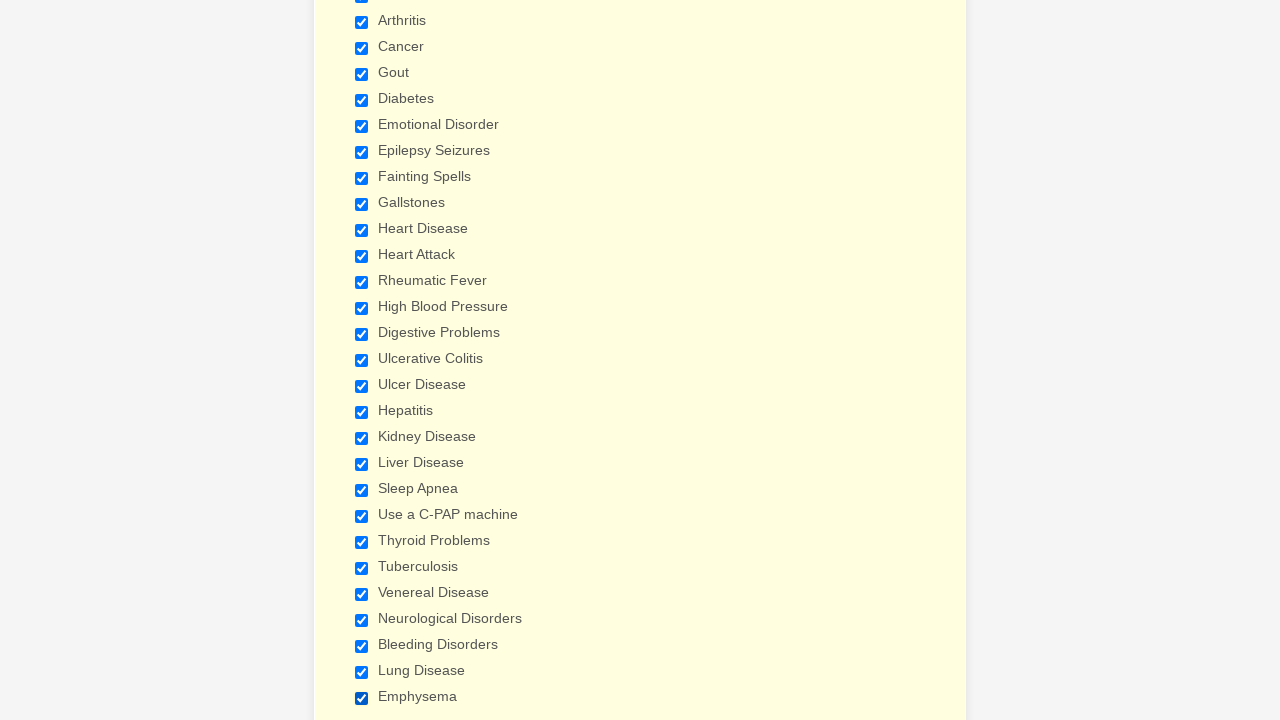

Verified checkbox is checked
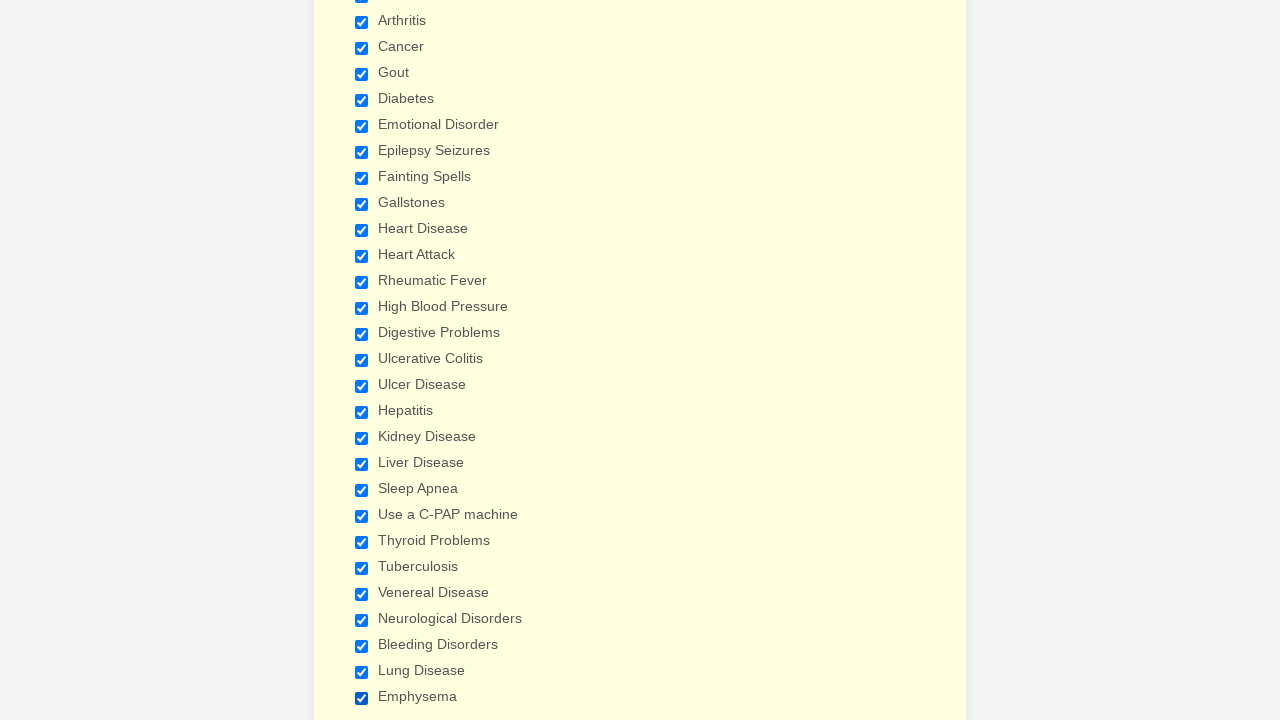

Verified checkbox is checked
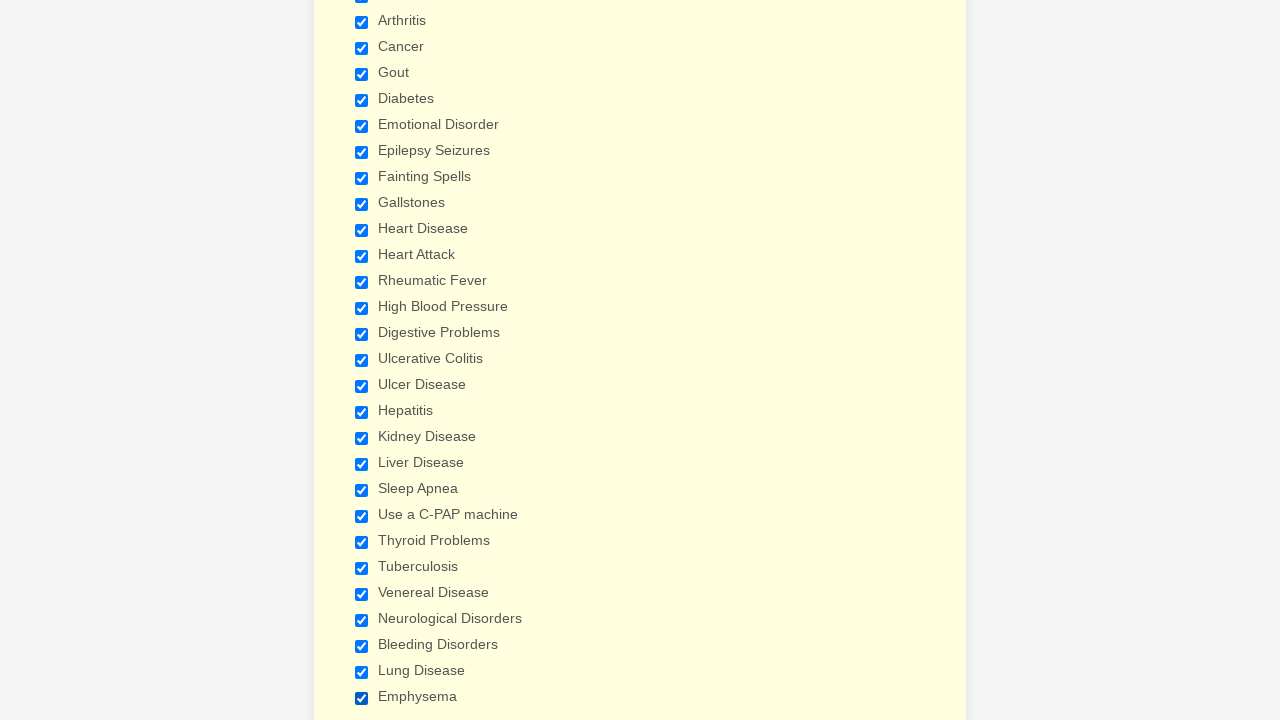

Verified checkbox is checked
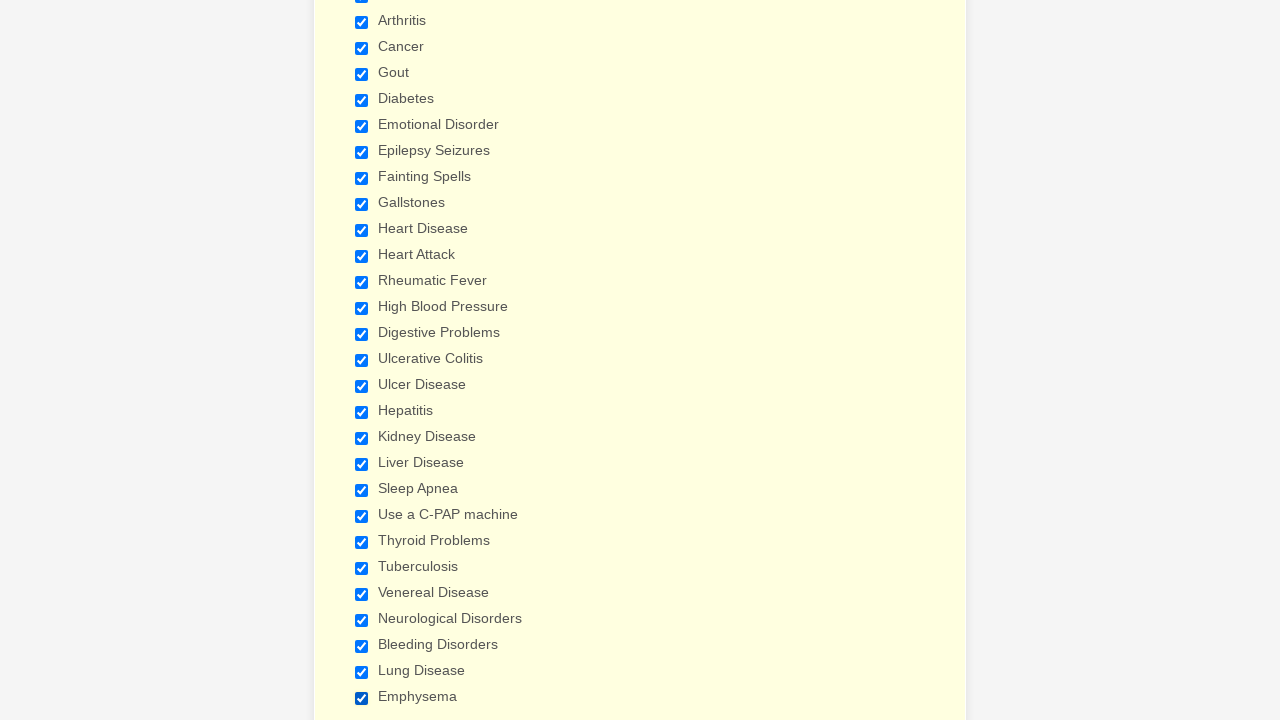

Verified checkbox is checked
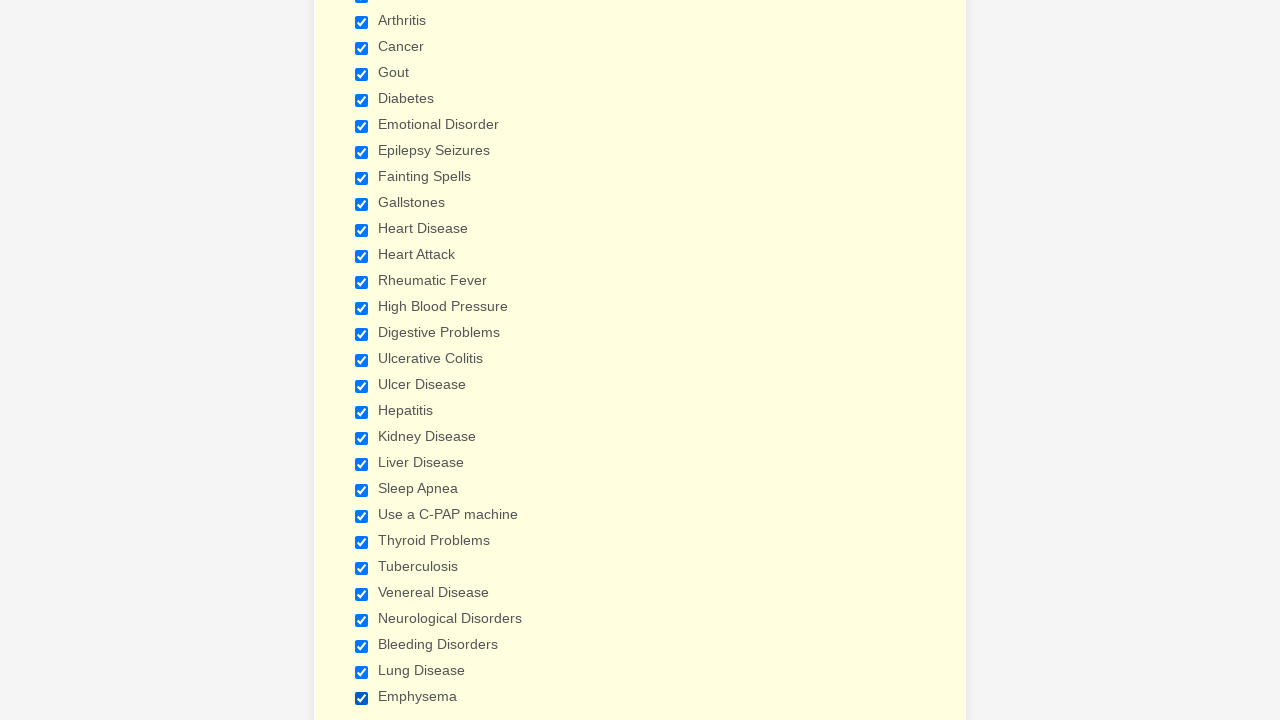

Verified checkbox is checked
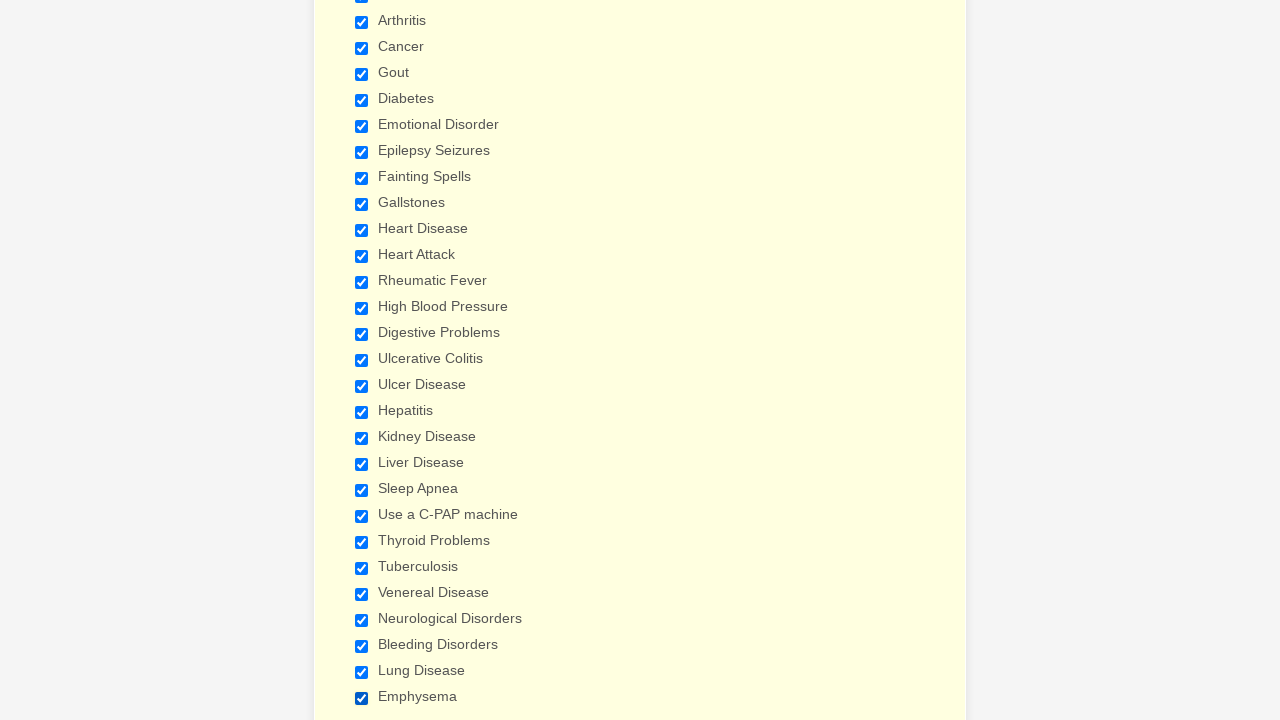

Verified checkbox is checked
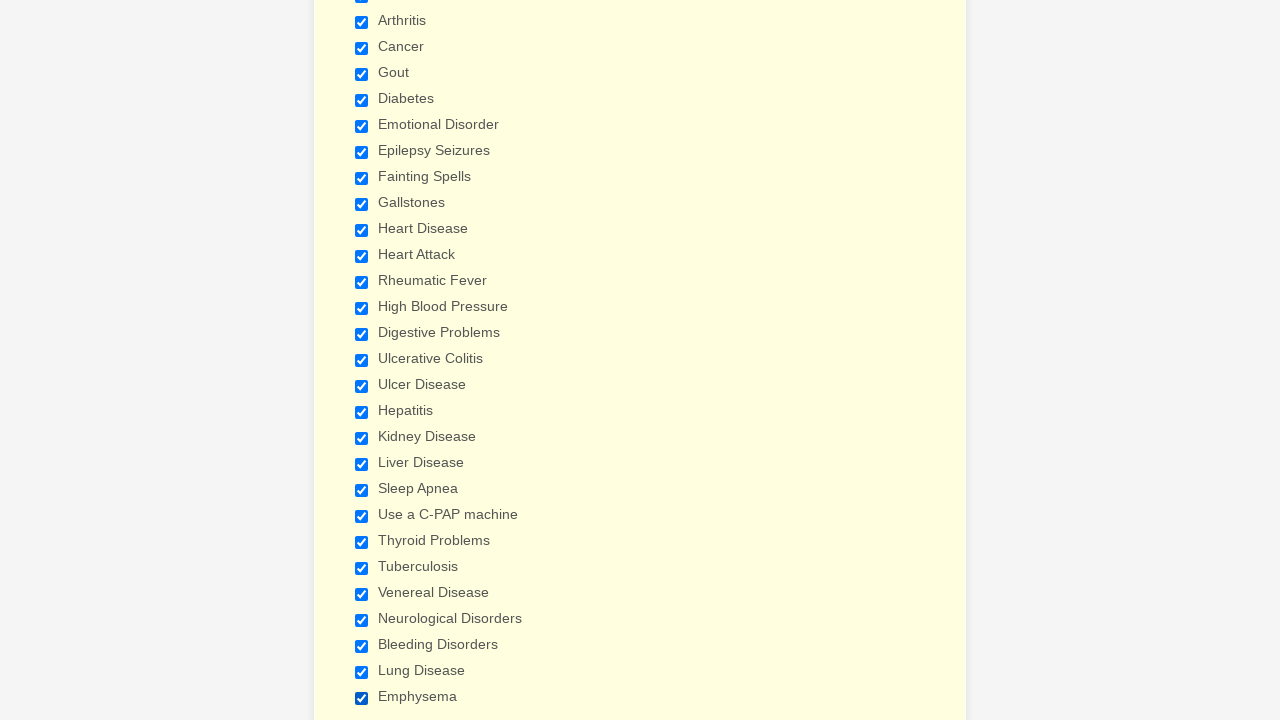

Verified checkbox is checked
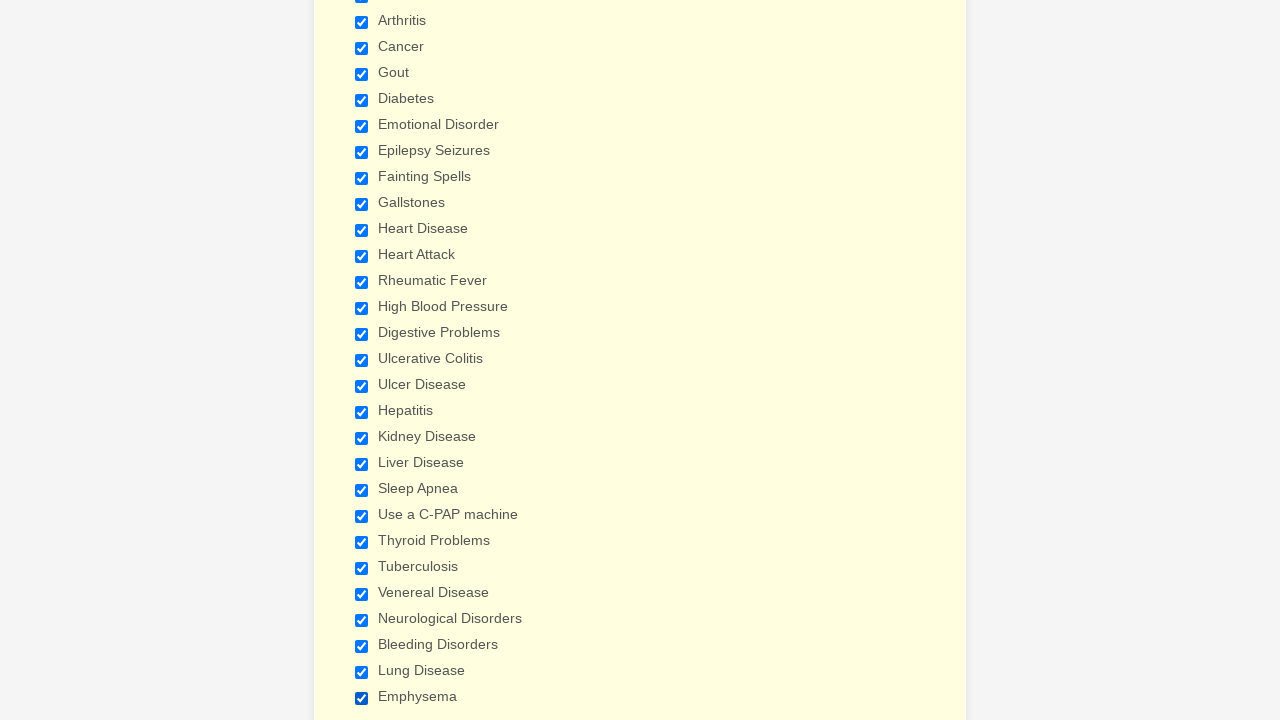

Verified checkbox is checked
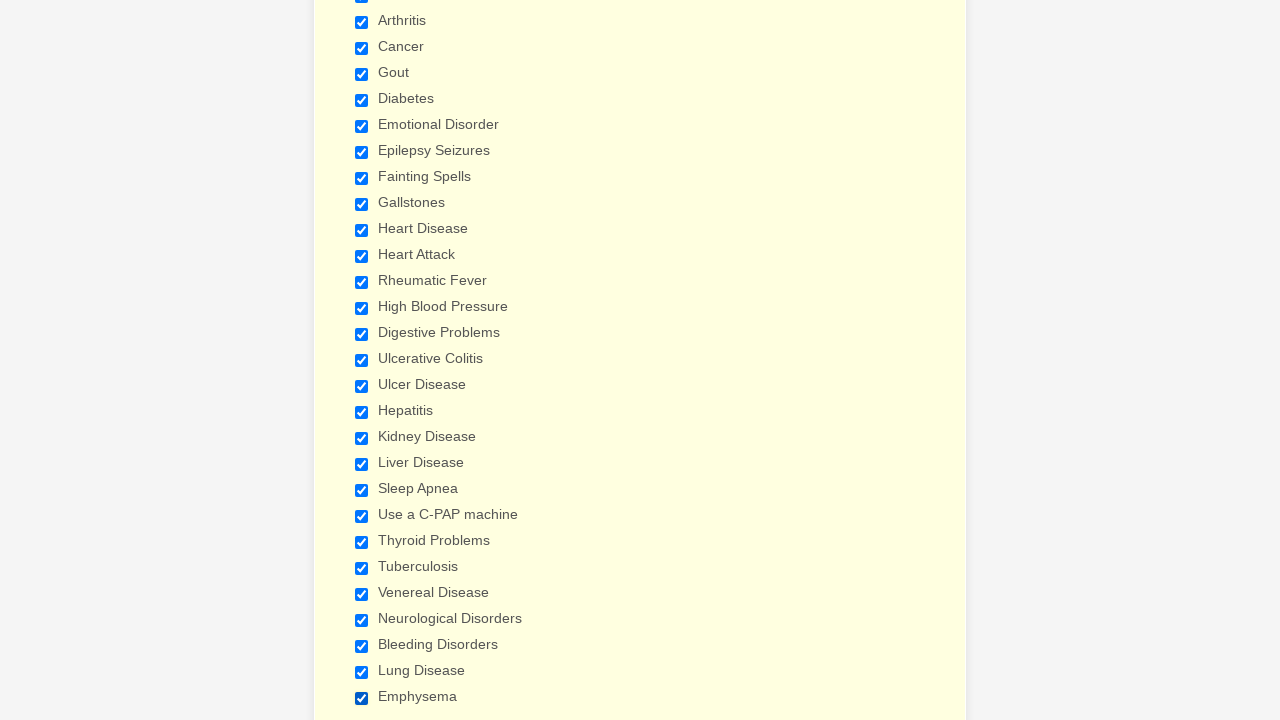

Verified checkbox is checked
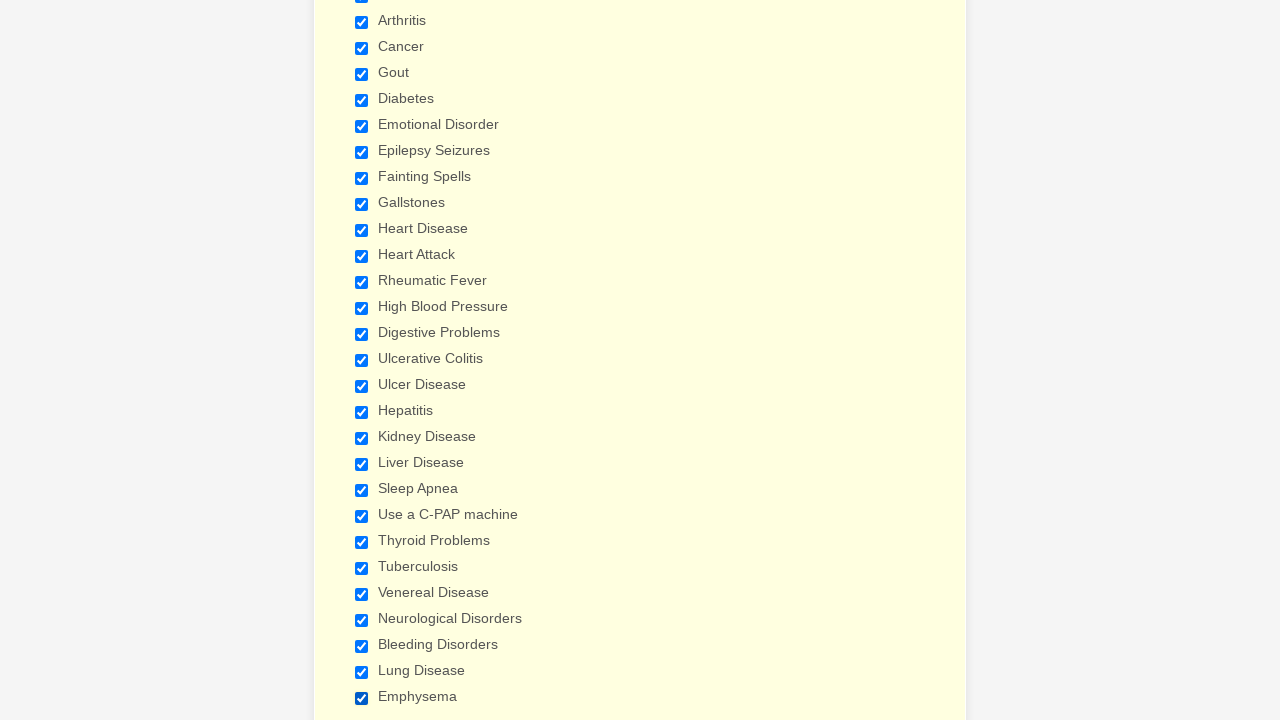

Verified checkbox is checked
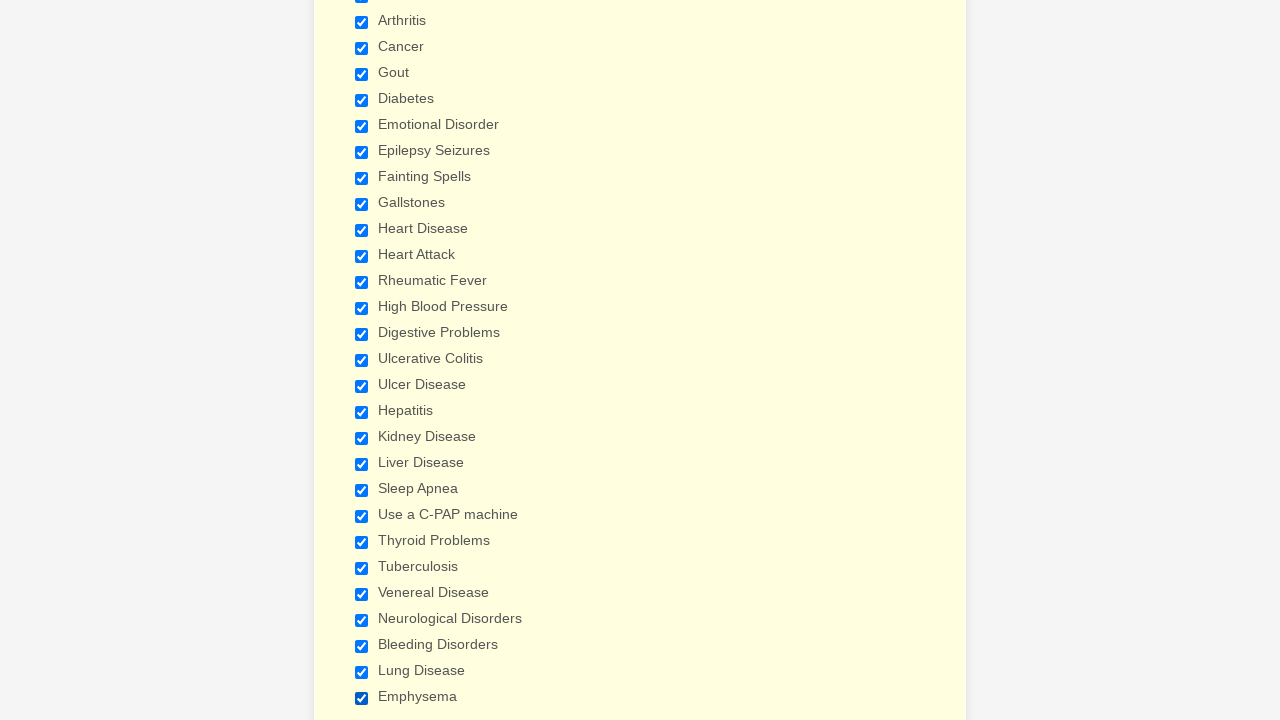

Verified checkbox is checked
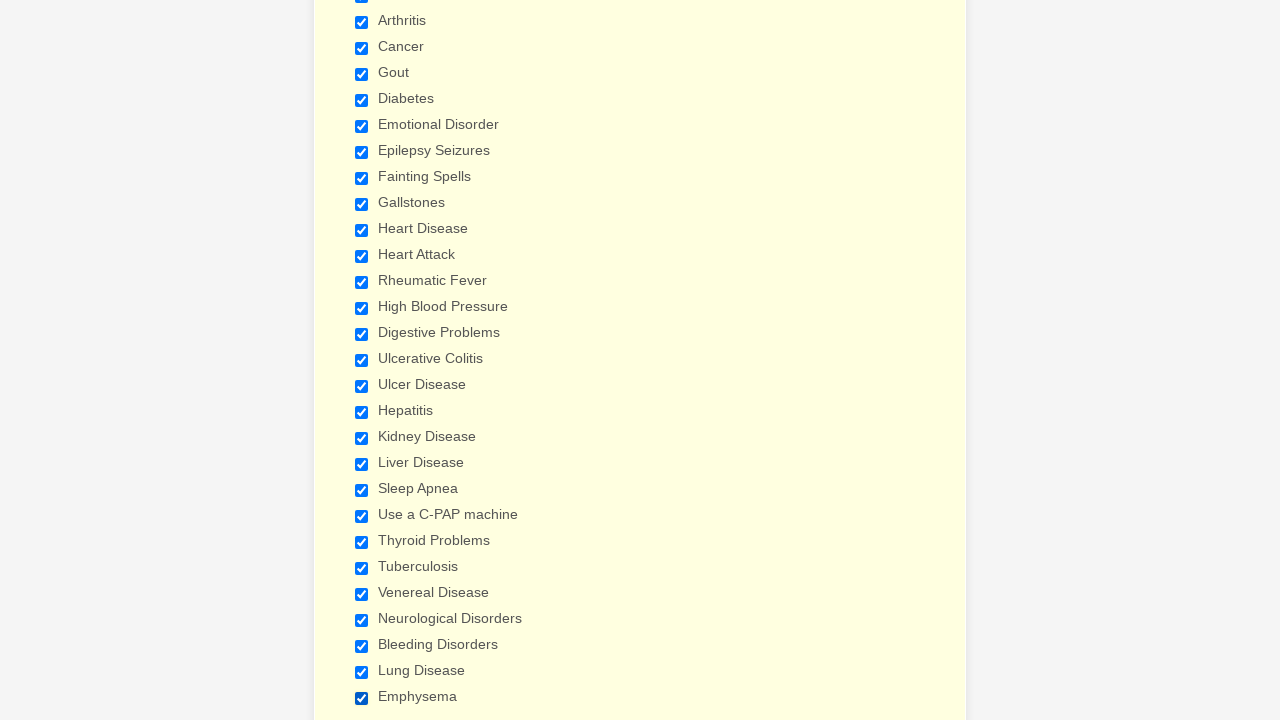

Verified checkbox is checked
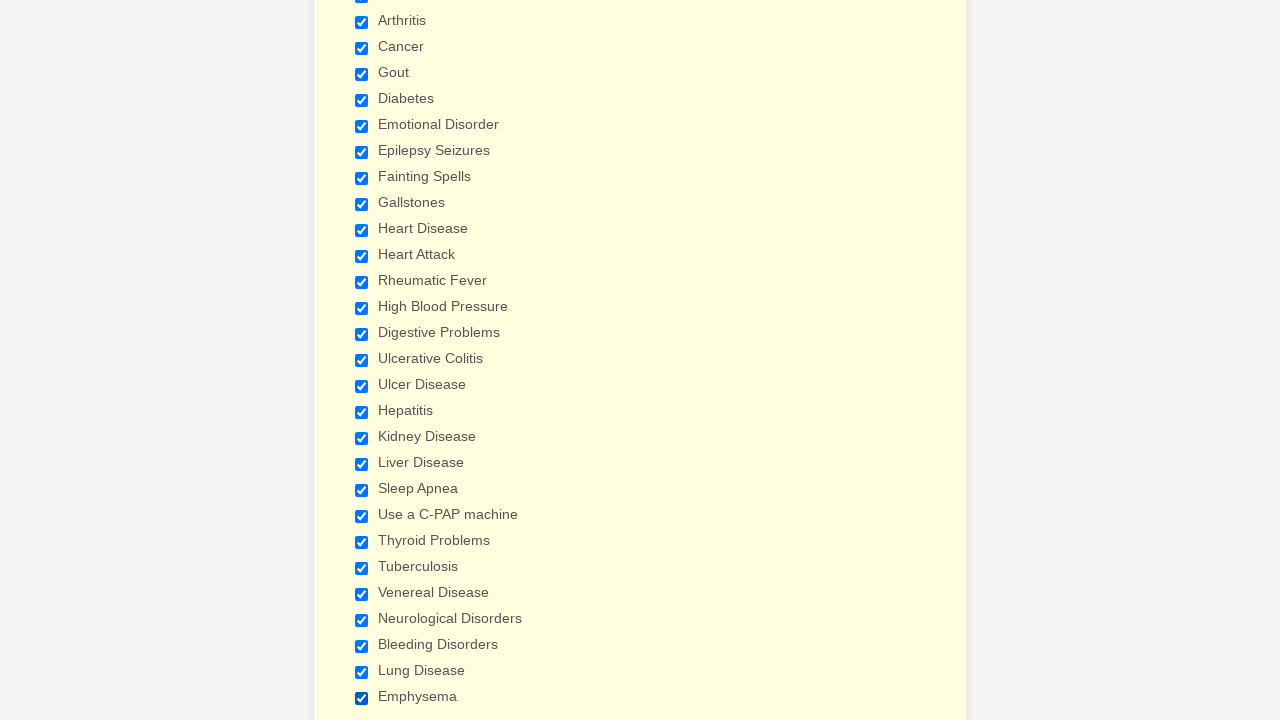

Verified checkbox is checked
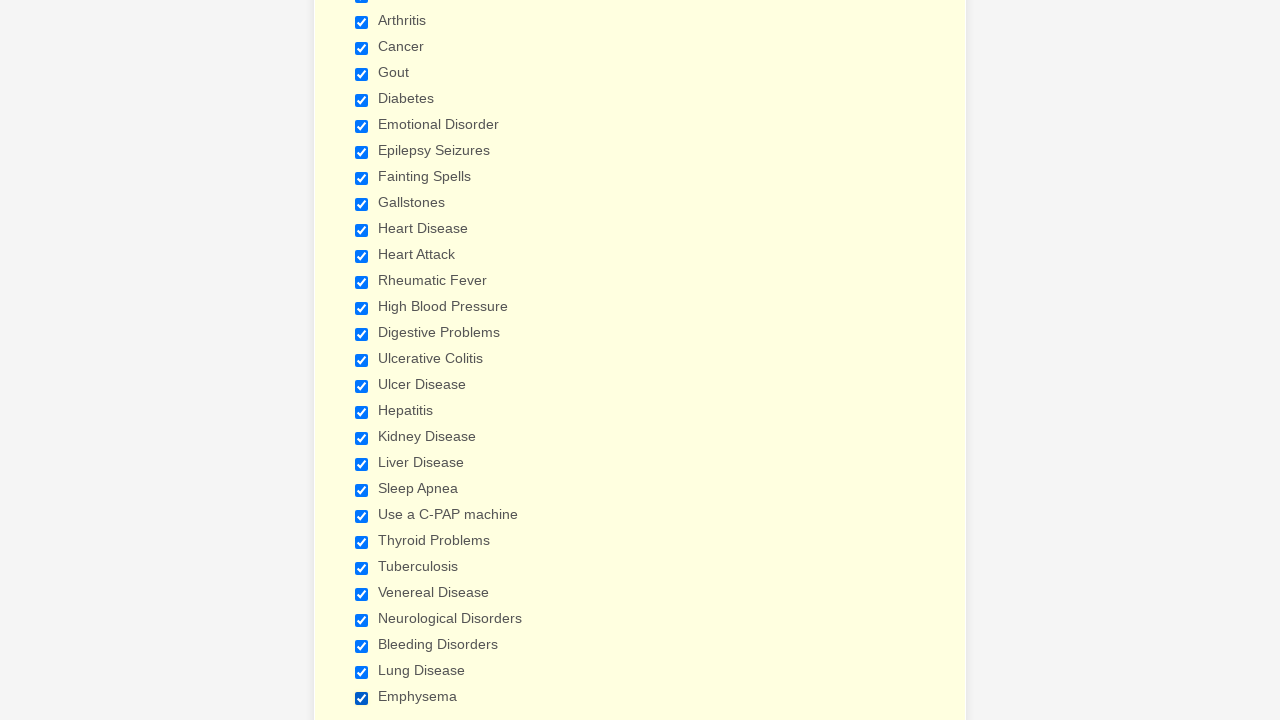

Verified checkbox is checked
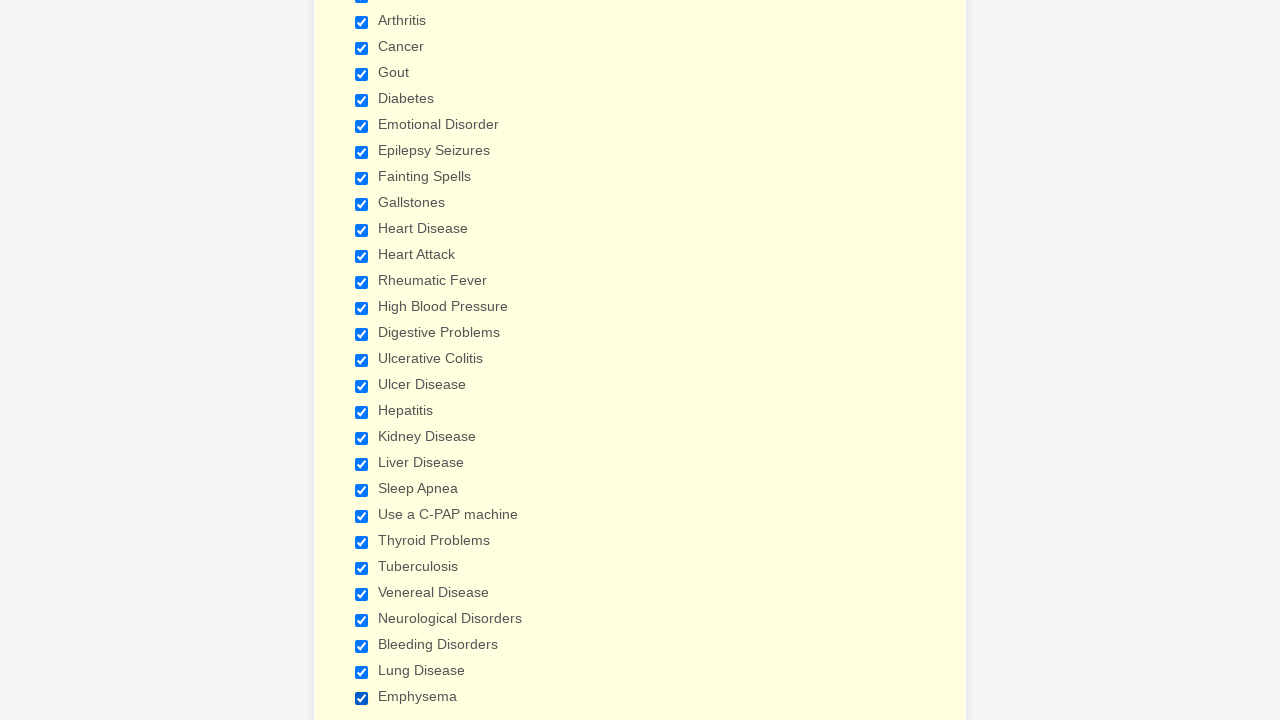

Verified checkbox is checked
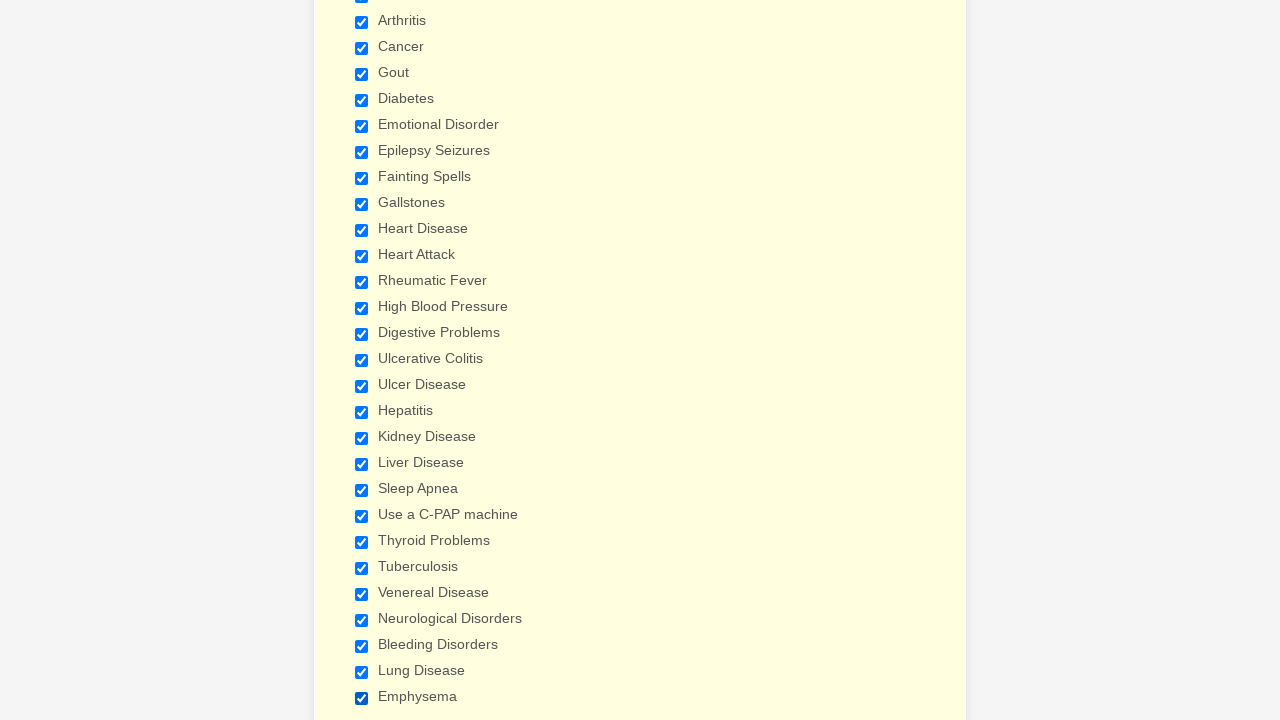

Verified checkbox is checked
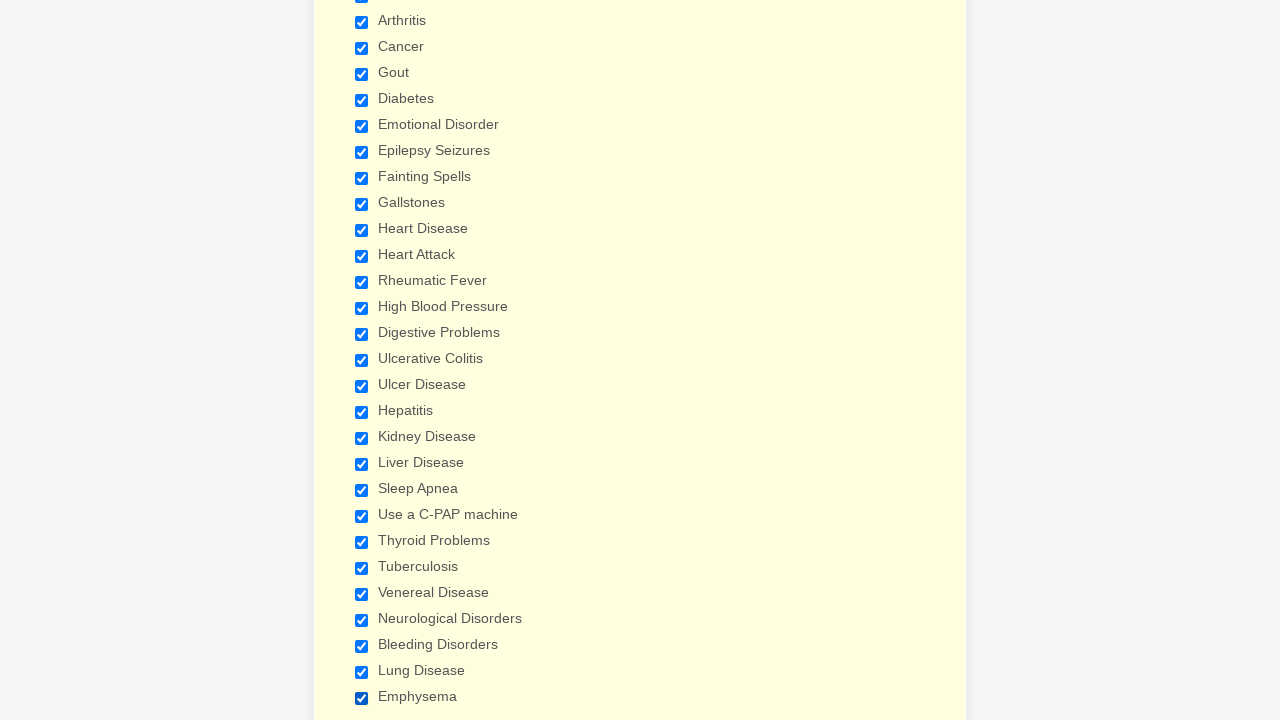

Verified checkbox is checked
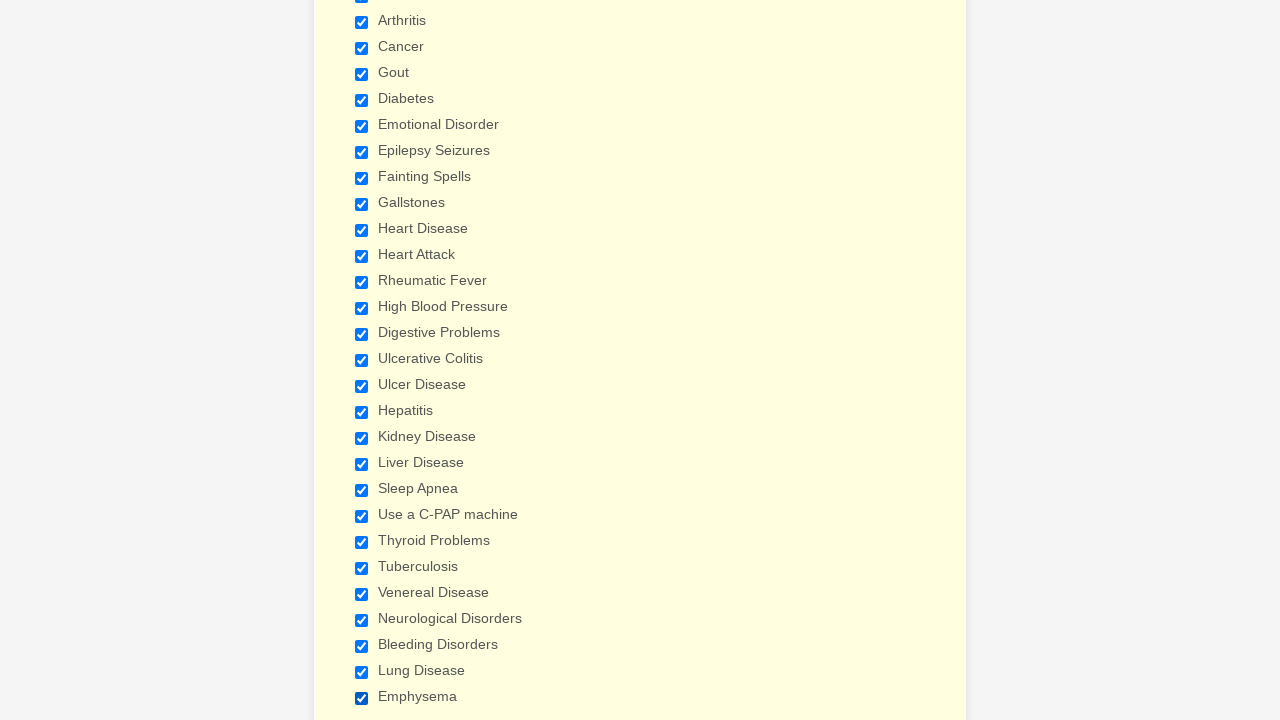

Verified checkbox is checked
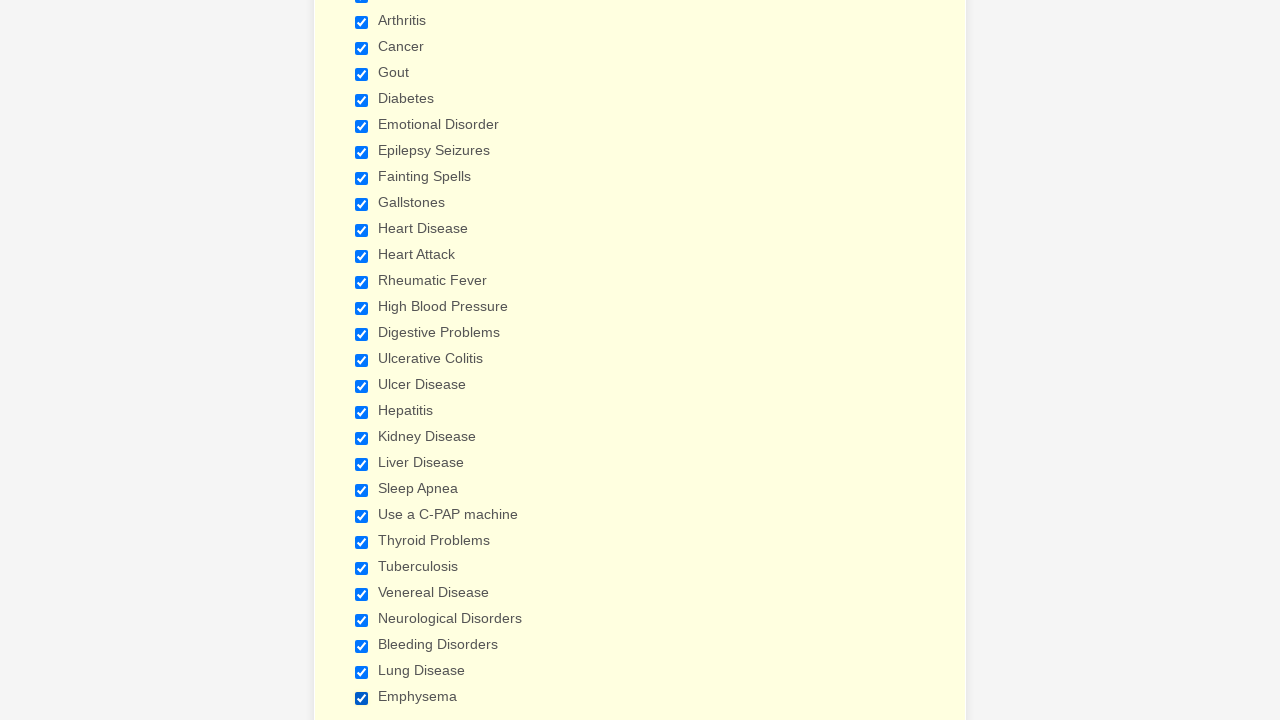

Verified checkbox is checked
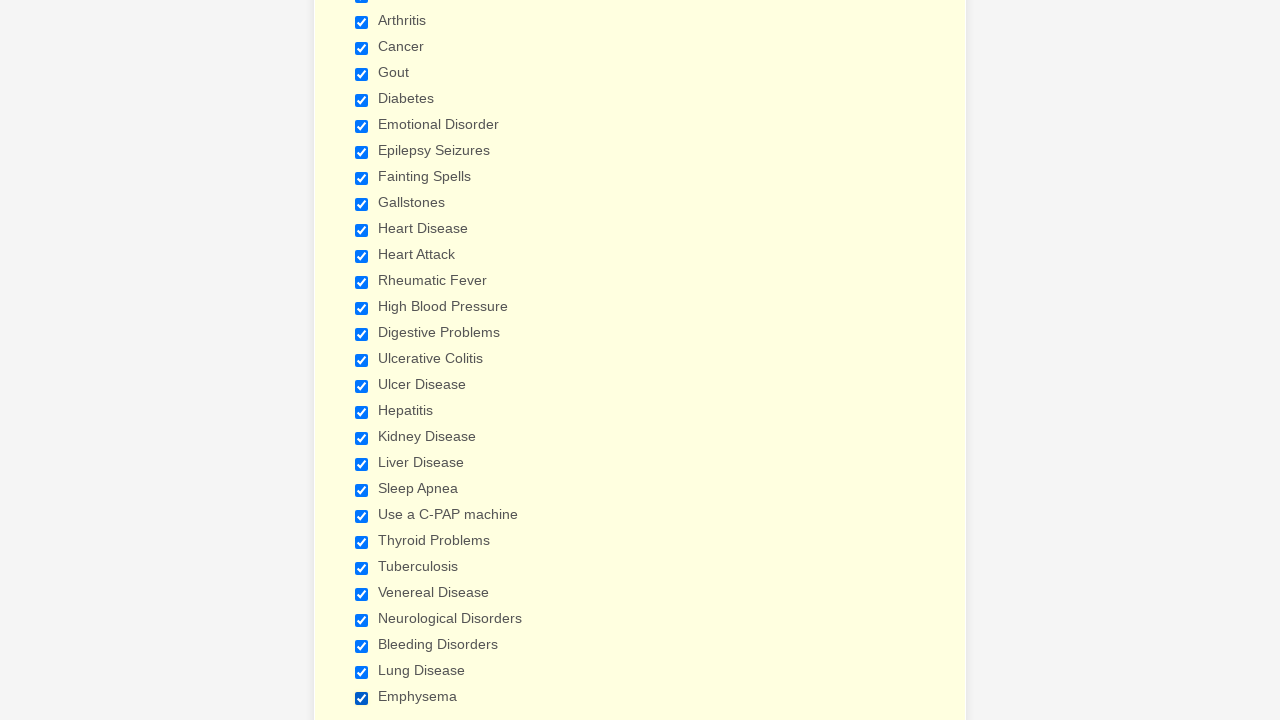

Verified checkbox is checked
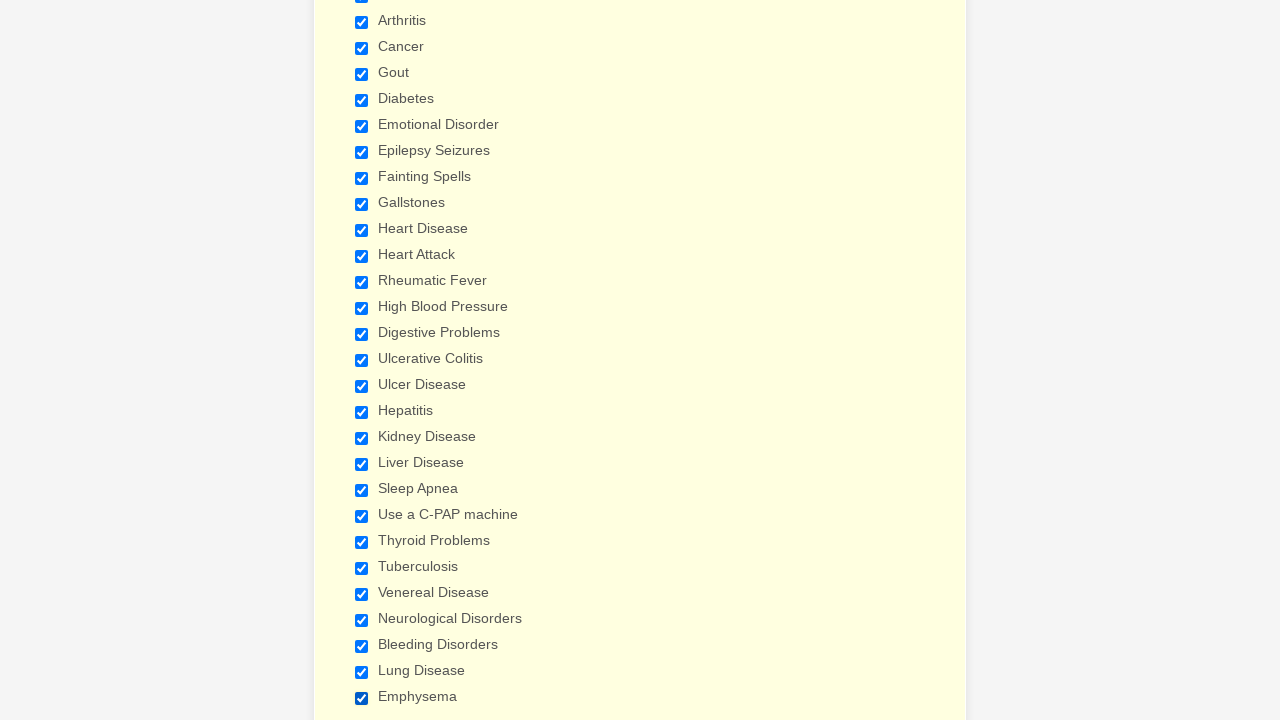

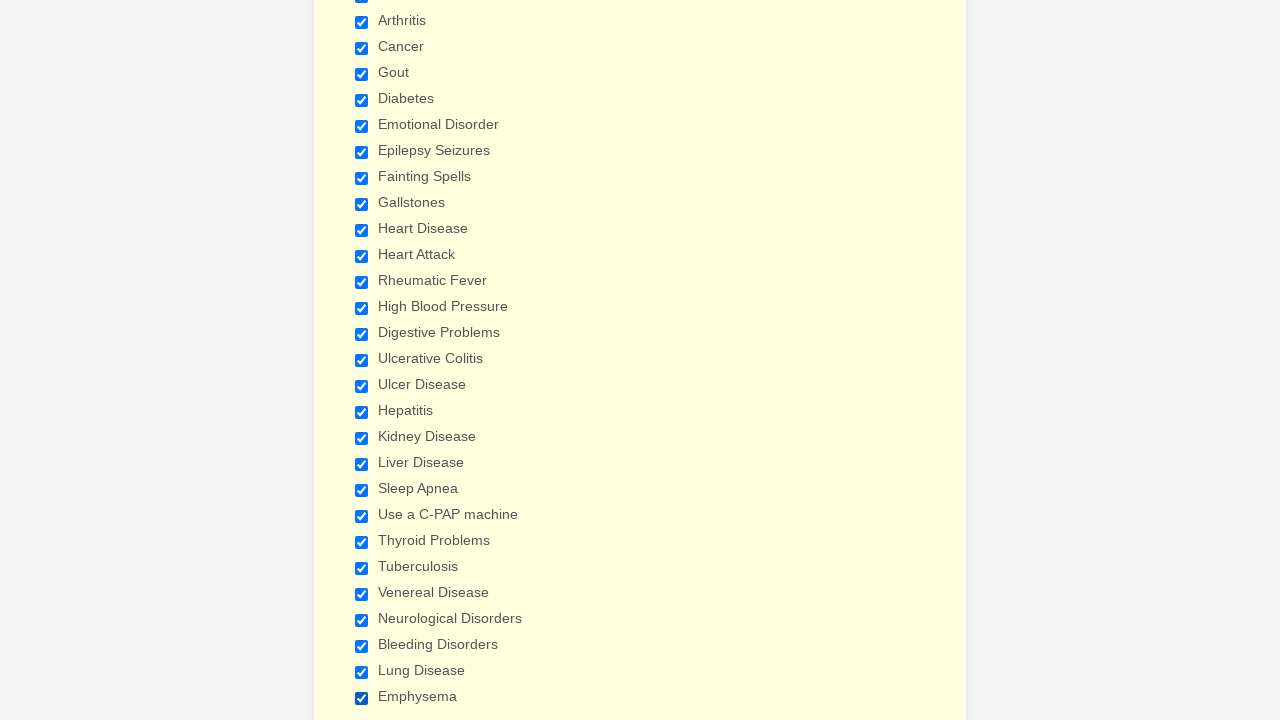